Navigates to a practice automation page and reads data from a courses table by iterating through all rows and columns

Starting URL: https://rahulshettyacademy.com/AutomationPractice/

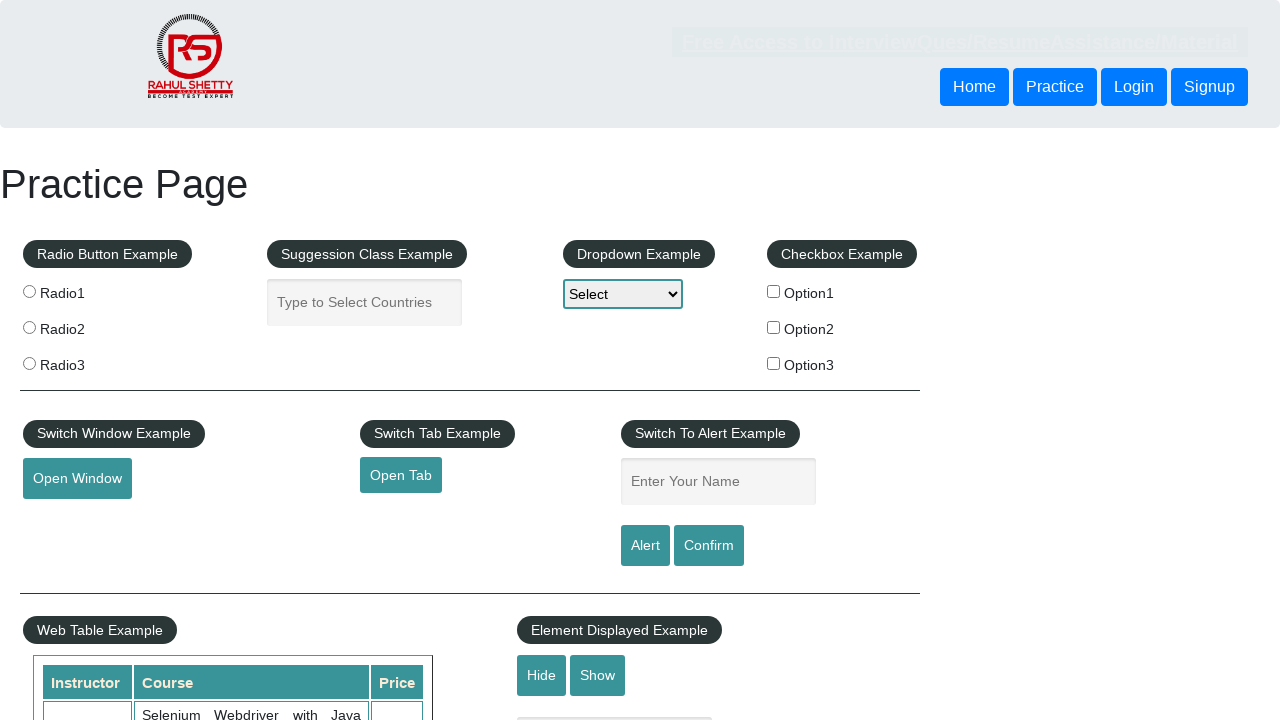

Waited for courses table to load
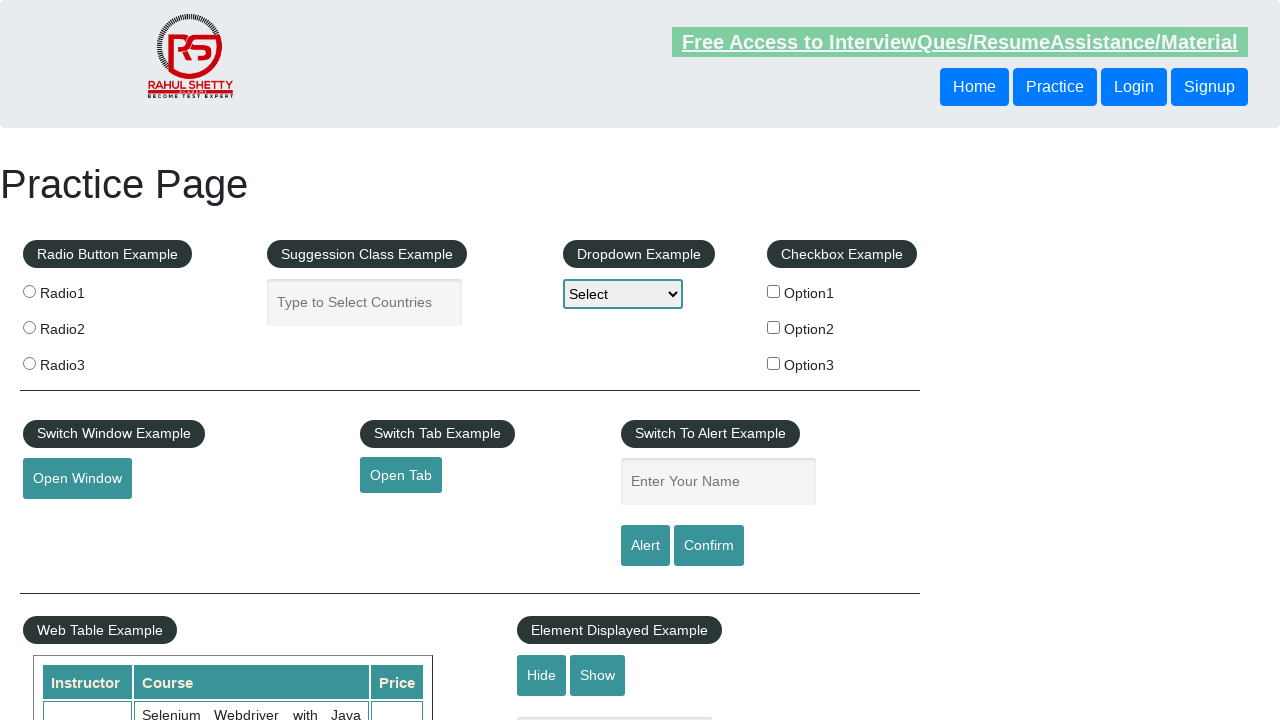

Retrieved all rows from courses table
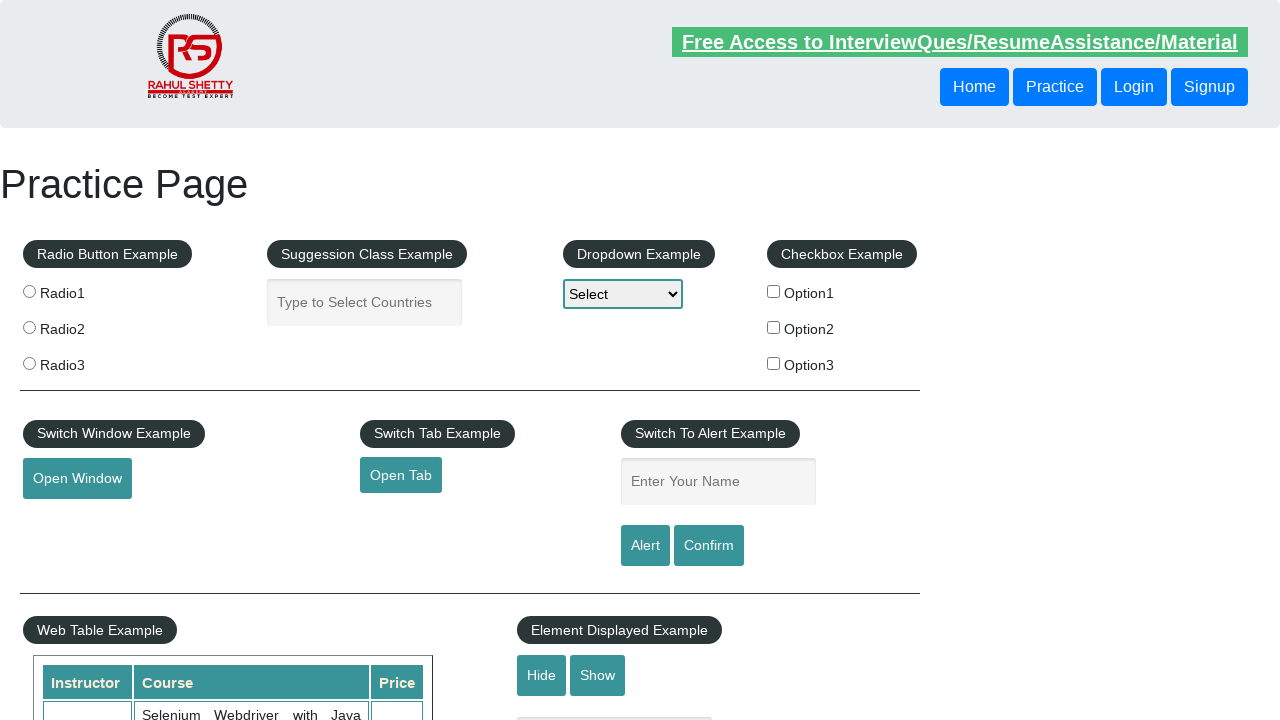

Retrieved headers from first row of courses table
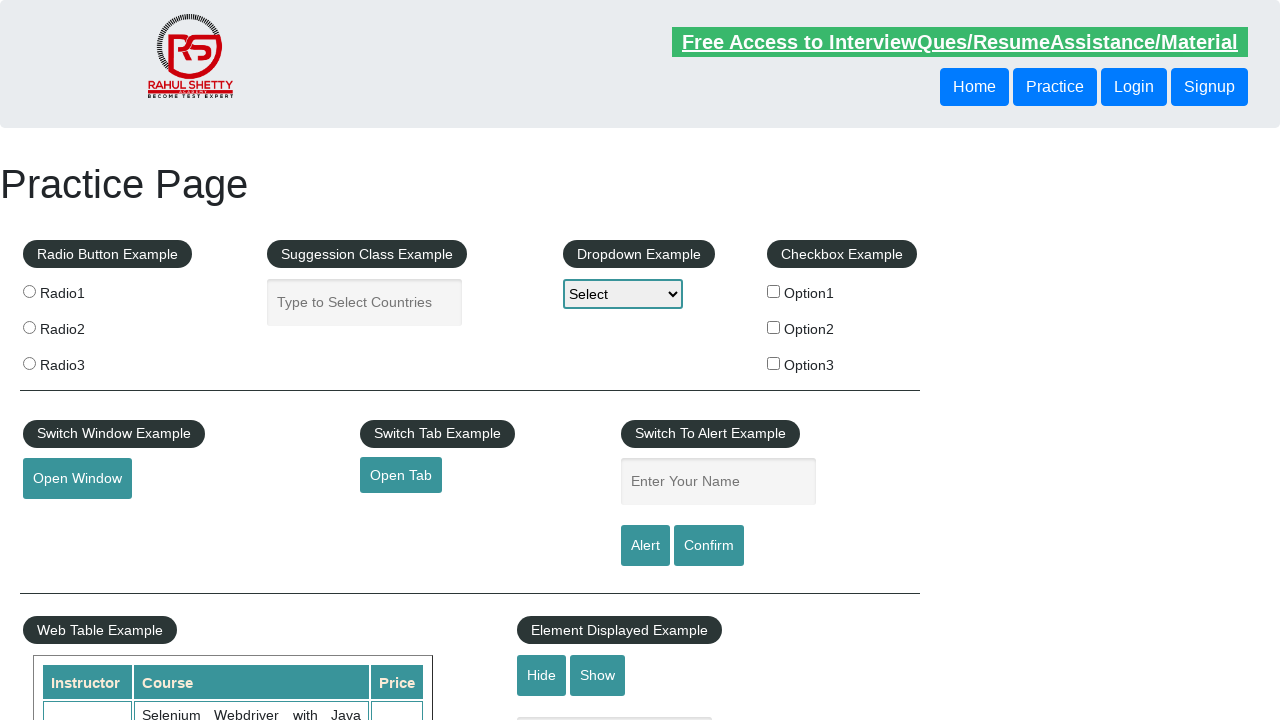

Read header text: 'Instructor'
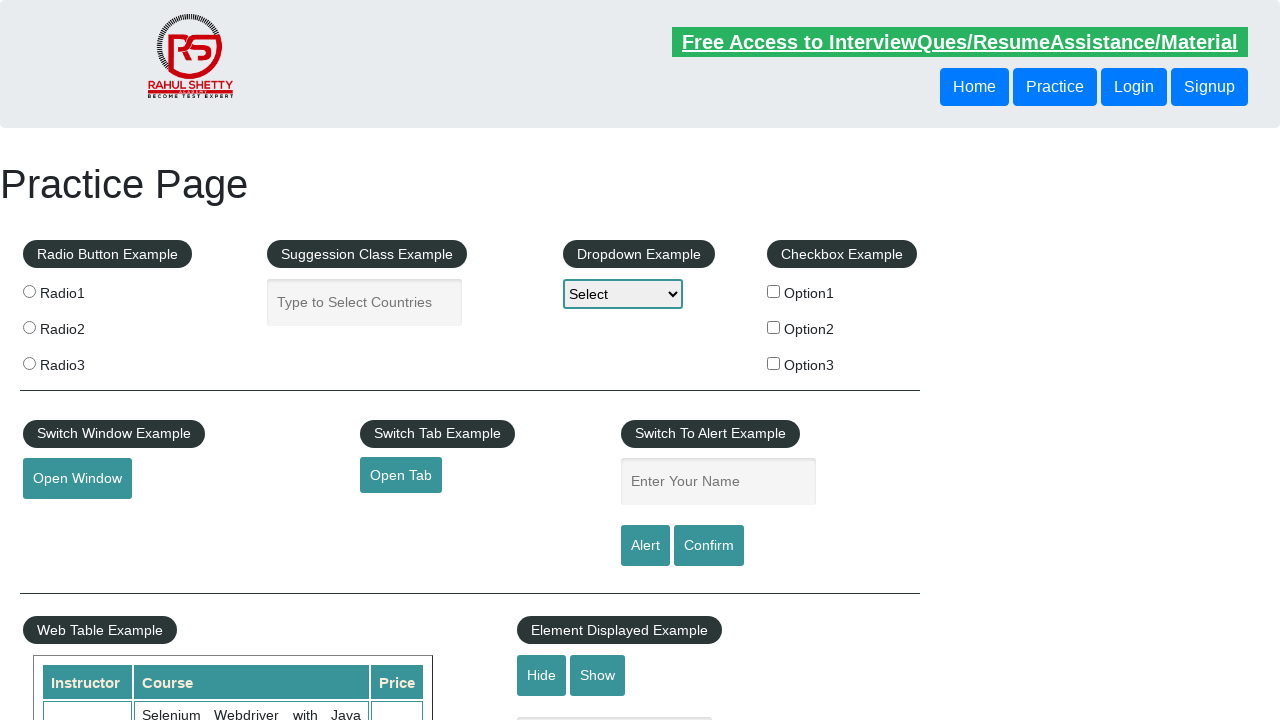

Read header text: 'Course'
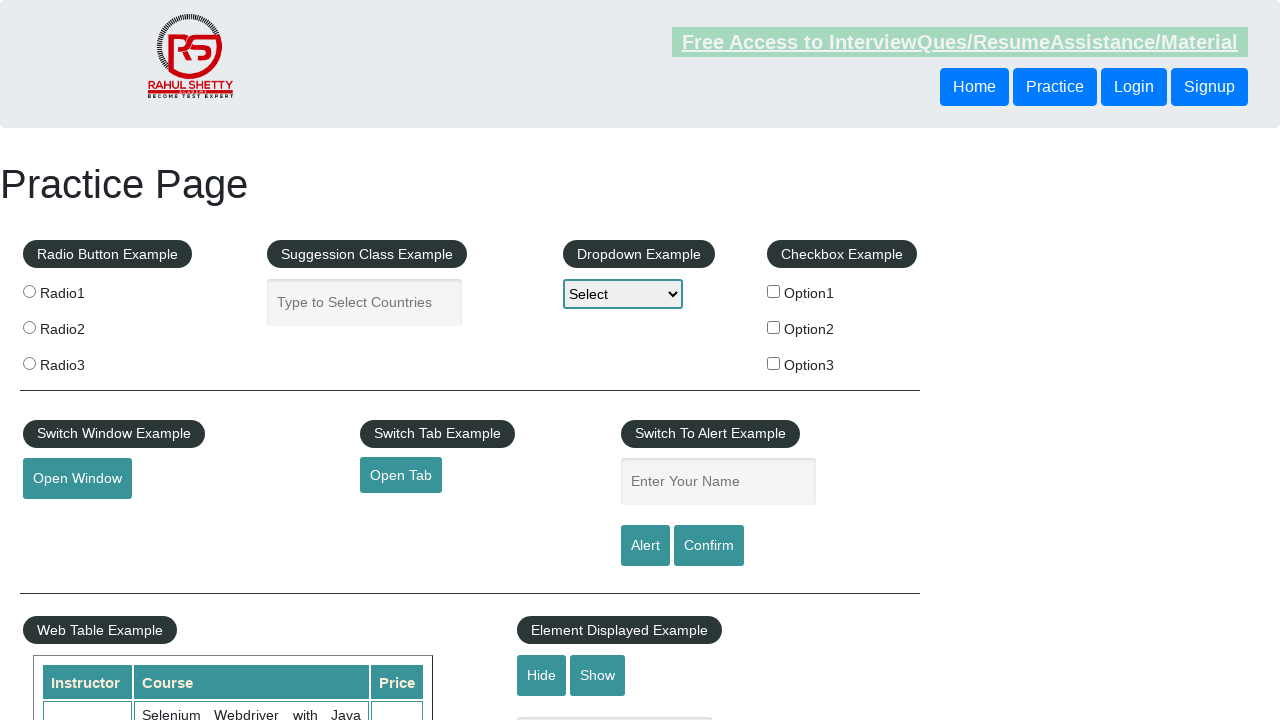

Read header text: 'Price'
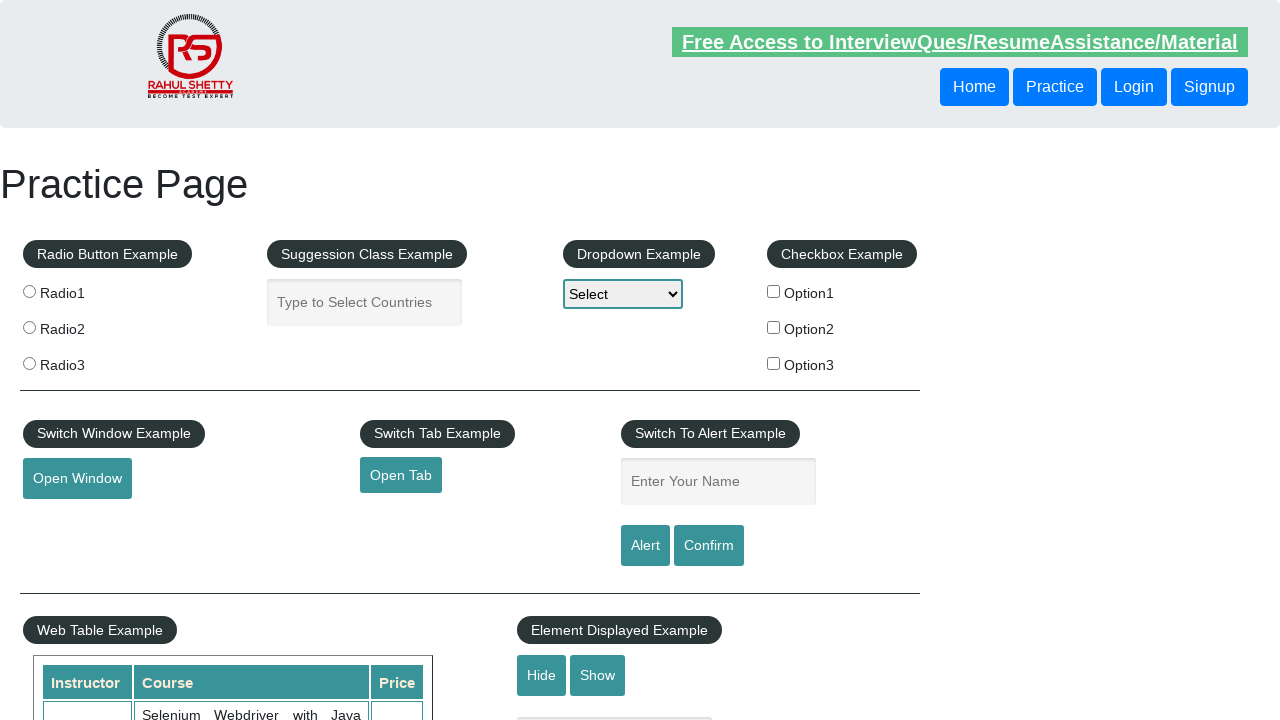

Retrieved data cells from row 1 of courses table
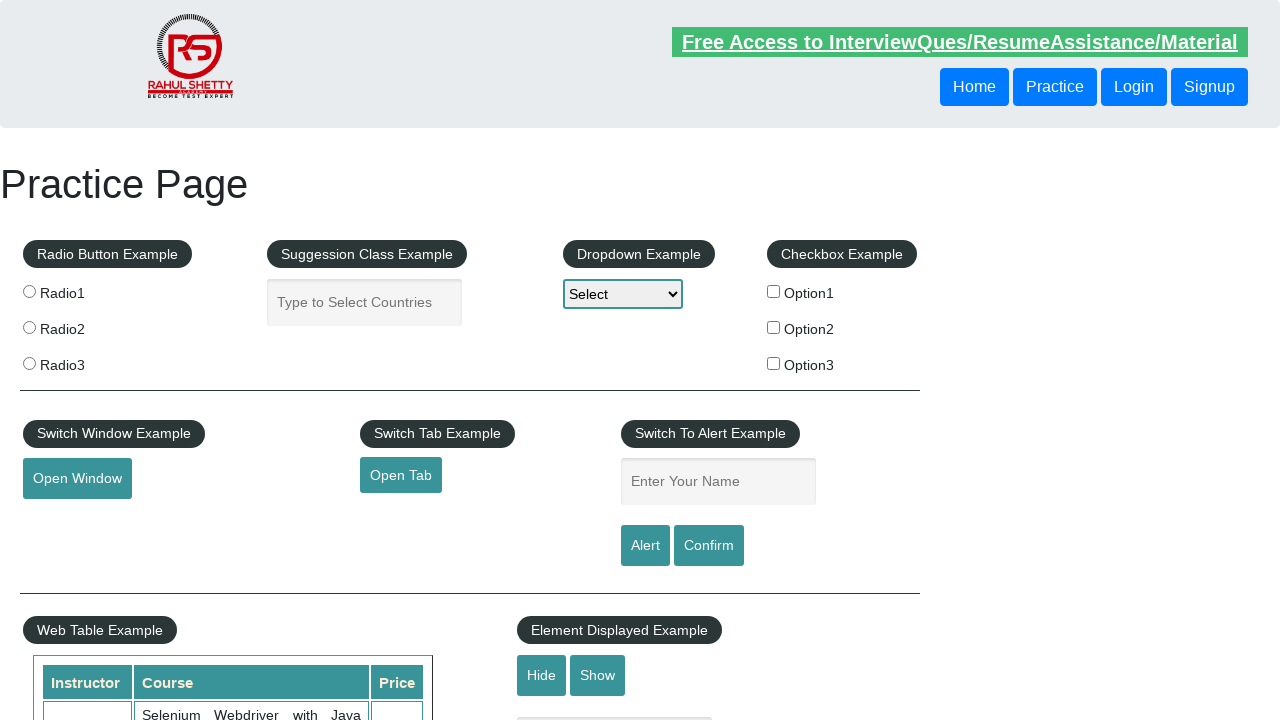

Read cell data: 'Rahul Shetty'
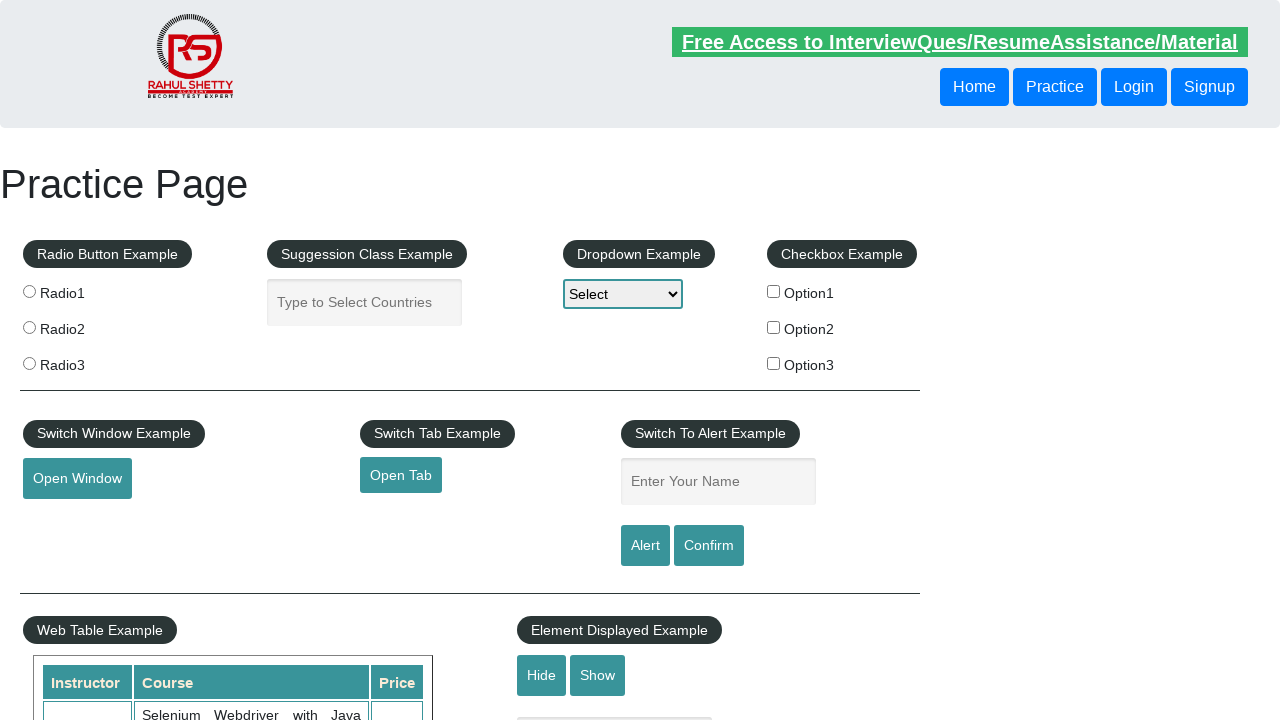

Read cell data: 'Selenium Webdriver with Java Basics + Advanced + Interview Guide'
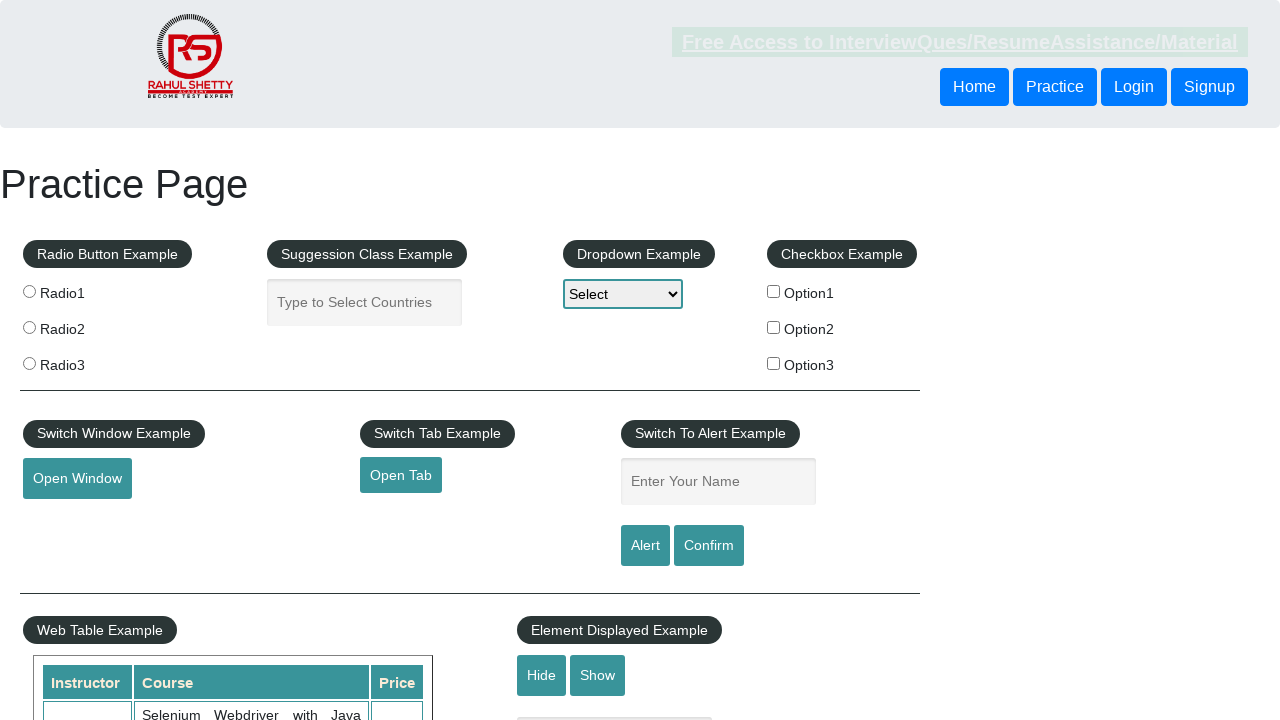

Read cell data: '30'
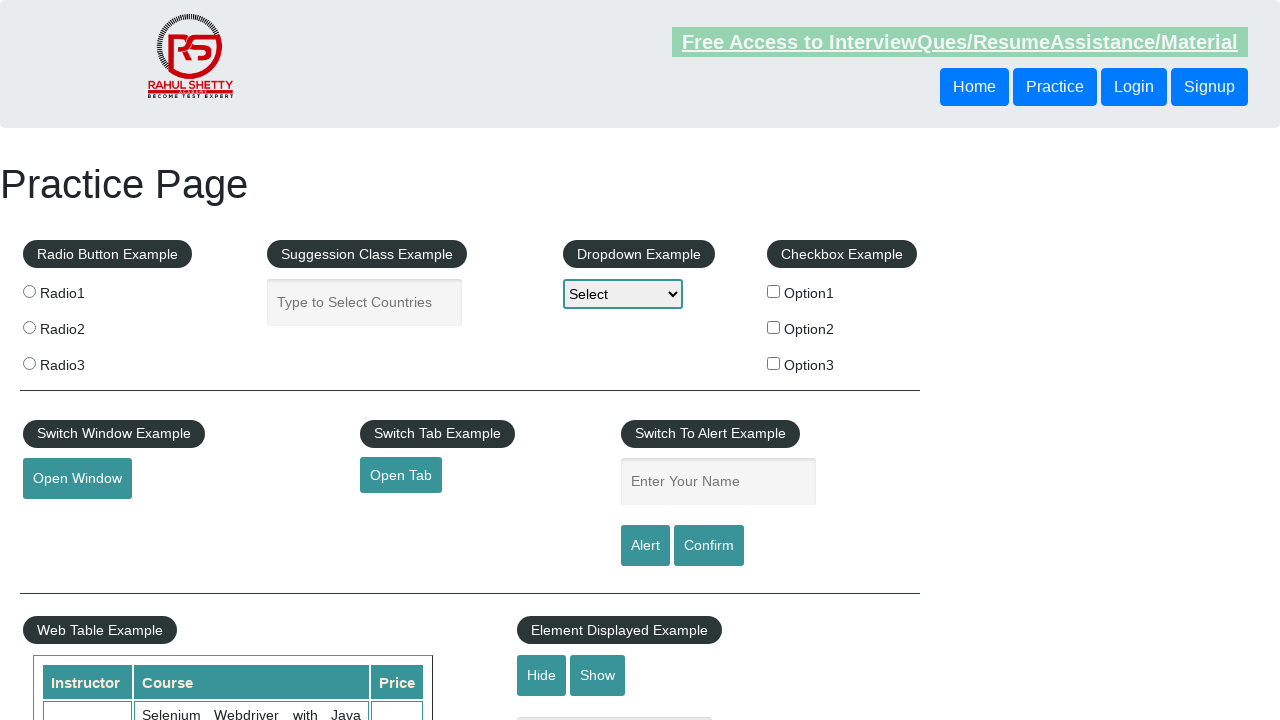

Retrieved data cells from row 2 of courses table
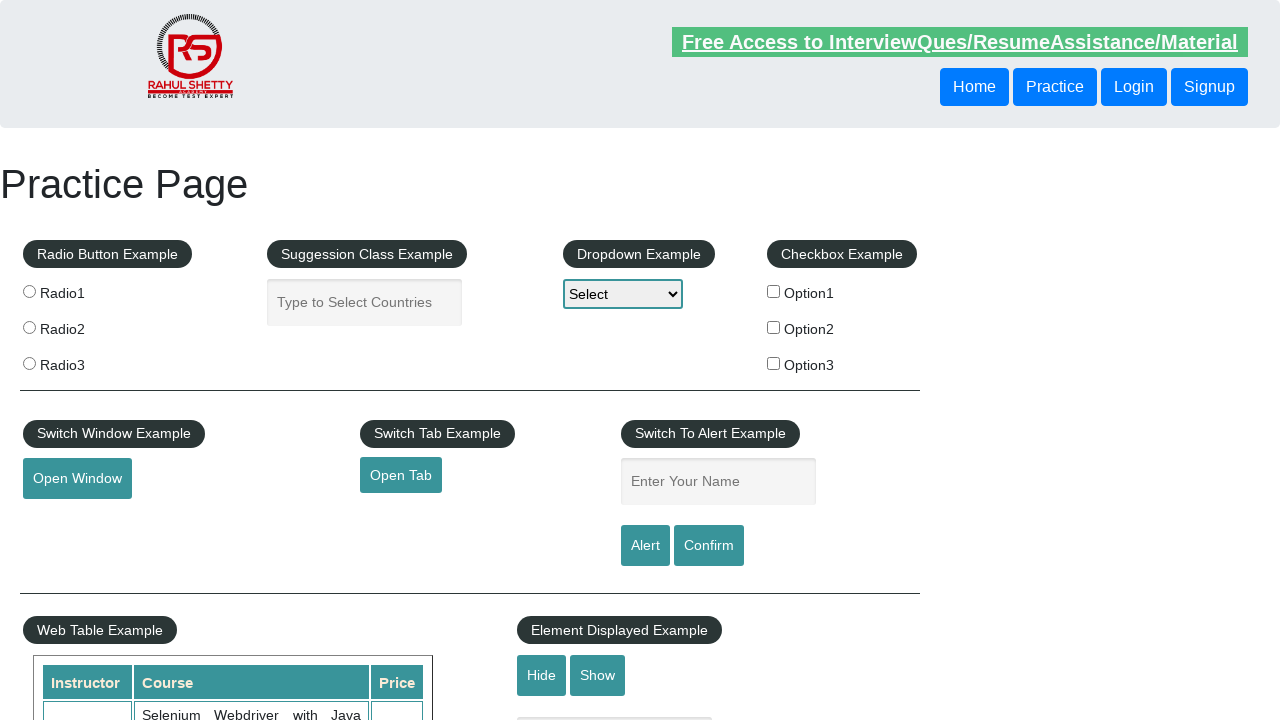

Read cell data: 'Rahul Shetty'
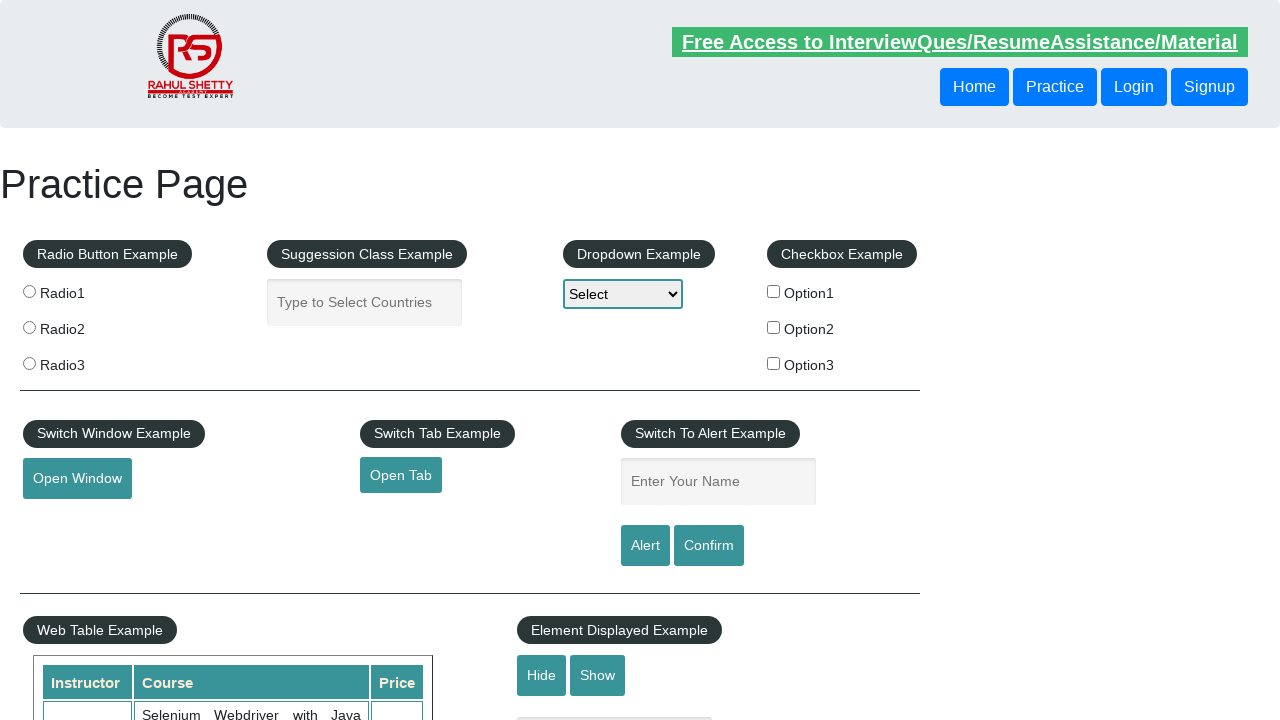

Read cell data: 'Learn SQL in Practical + Database Testing from Scratch'
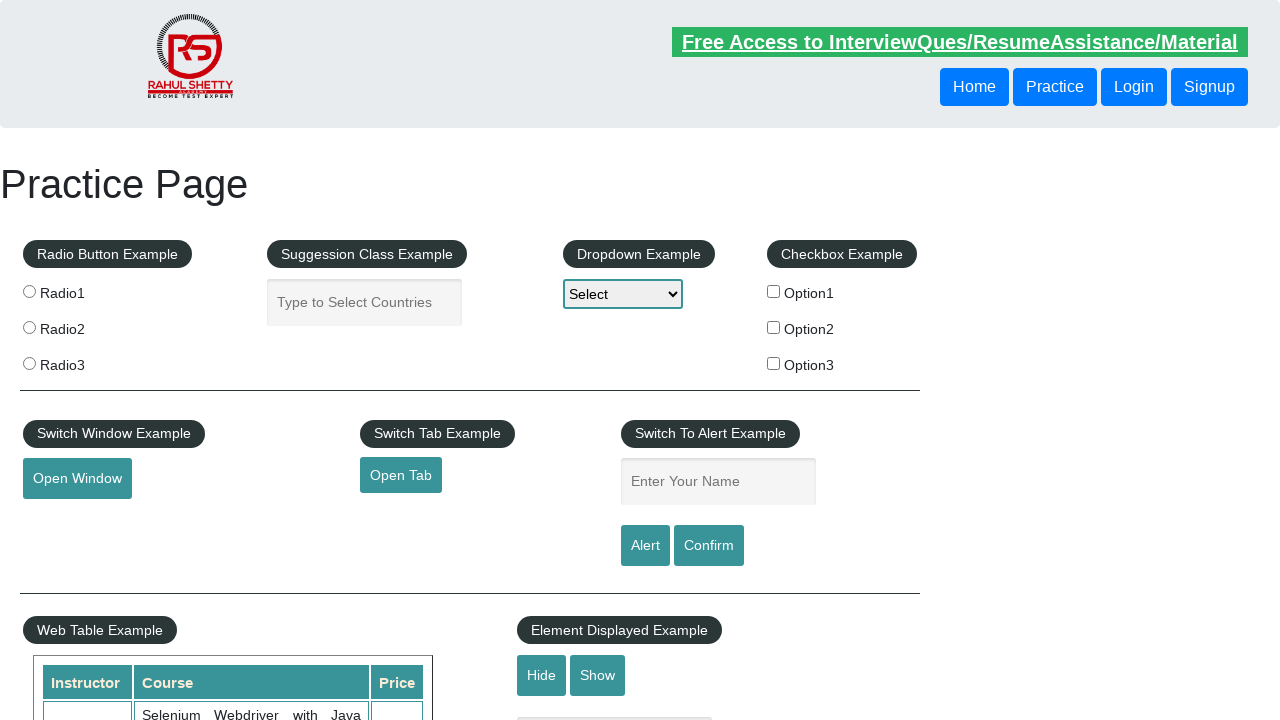

Read cell data: '25'
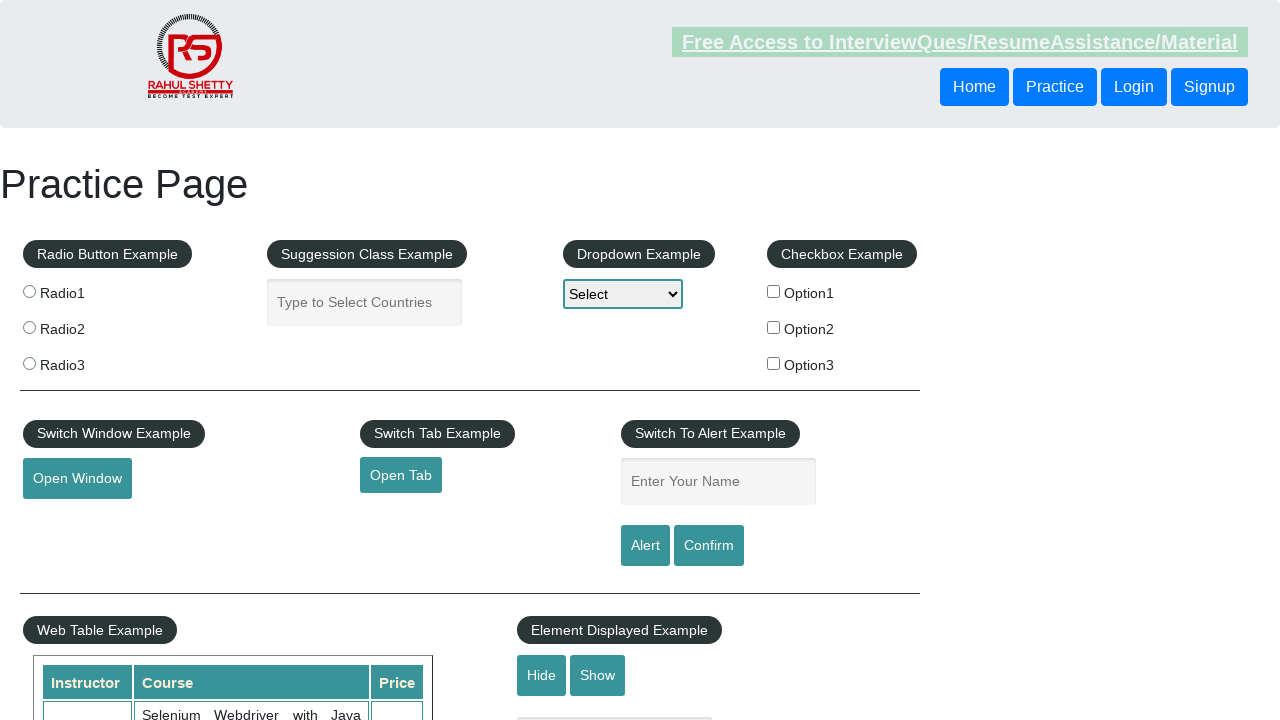

Retrieved data cells from row 3 of courses table
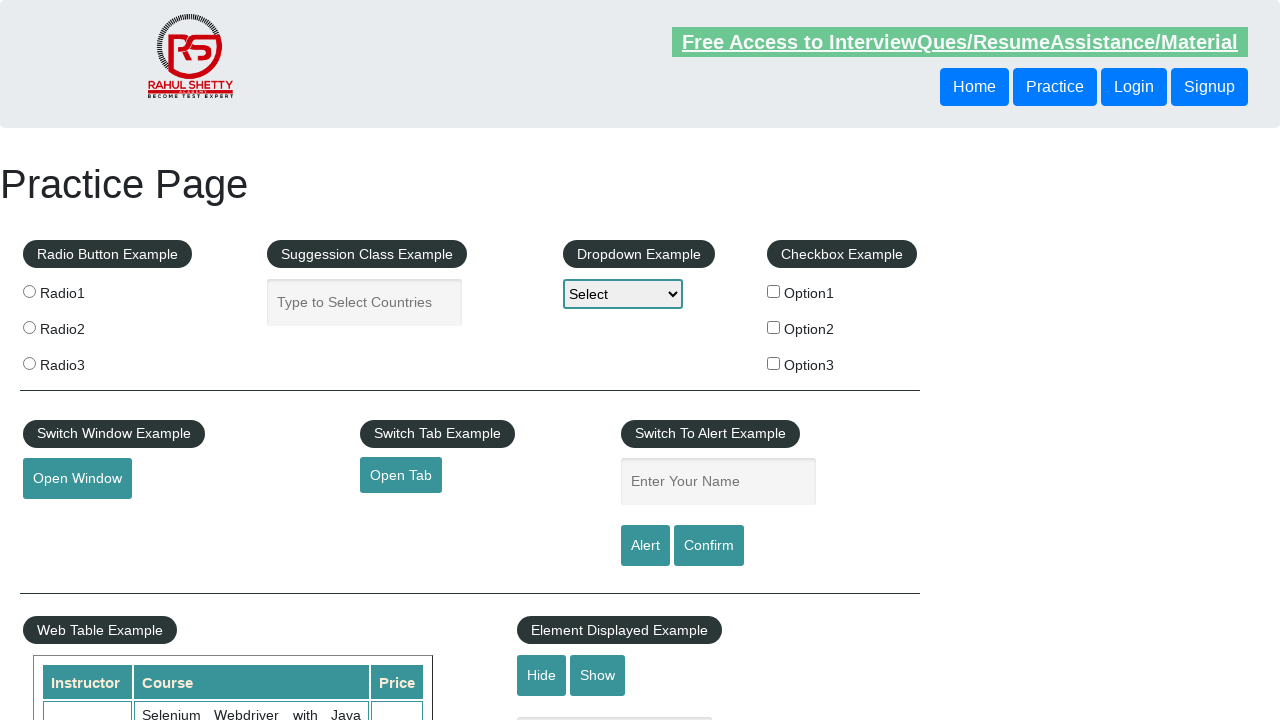

Read cell data: 'Rahul Shetty'
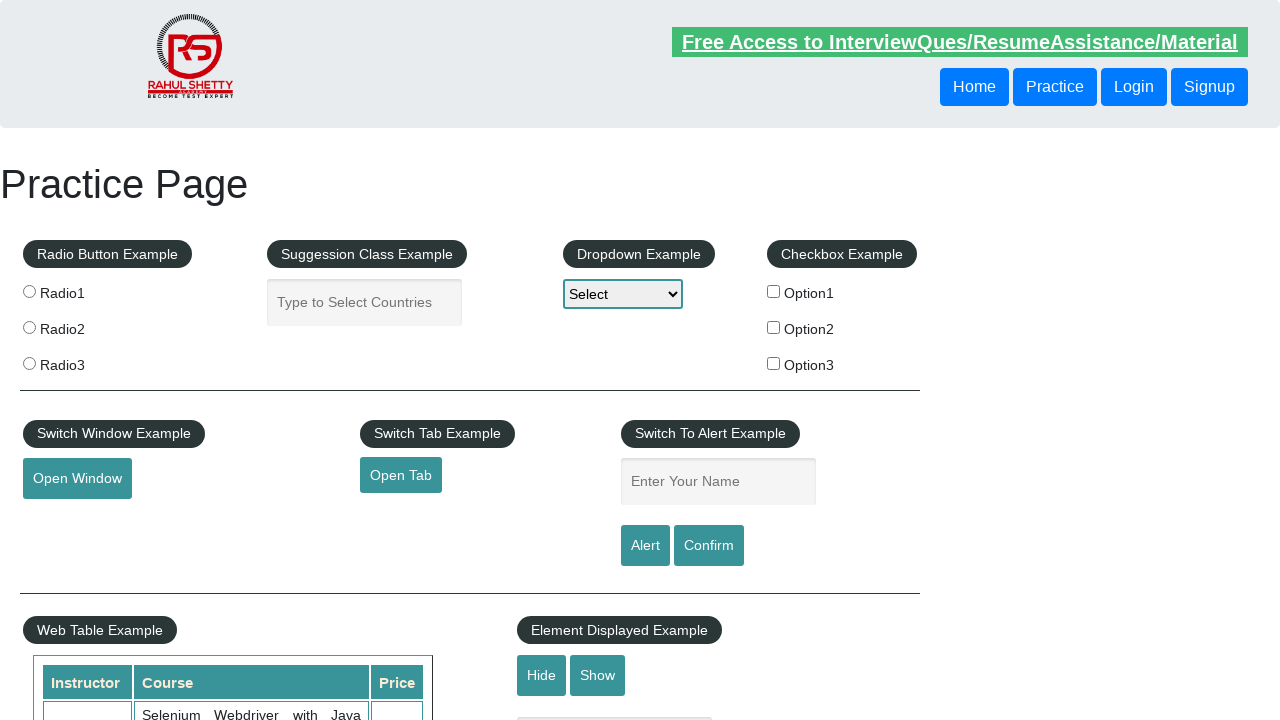

Read cell data: 'Appium (Selenium) - Mobile Automation Testing from Scratch'
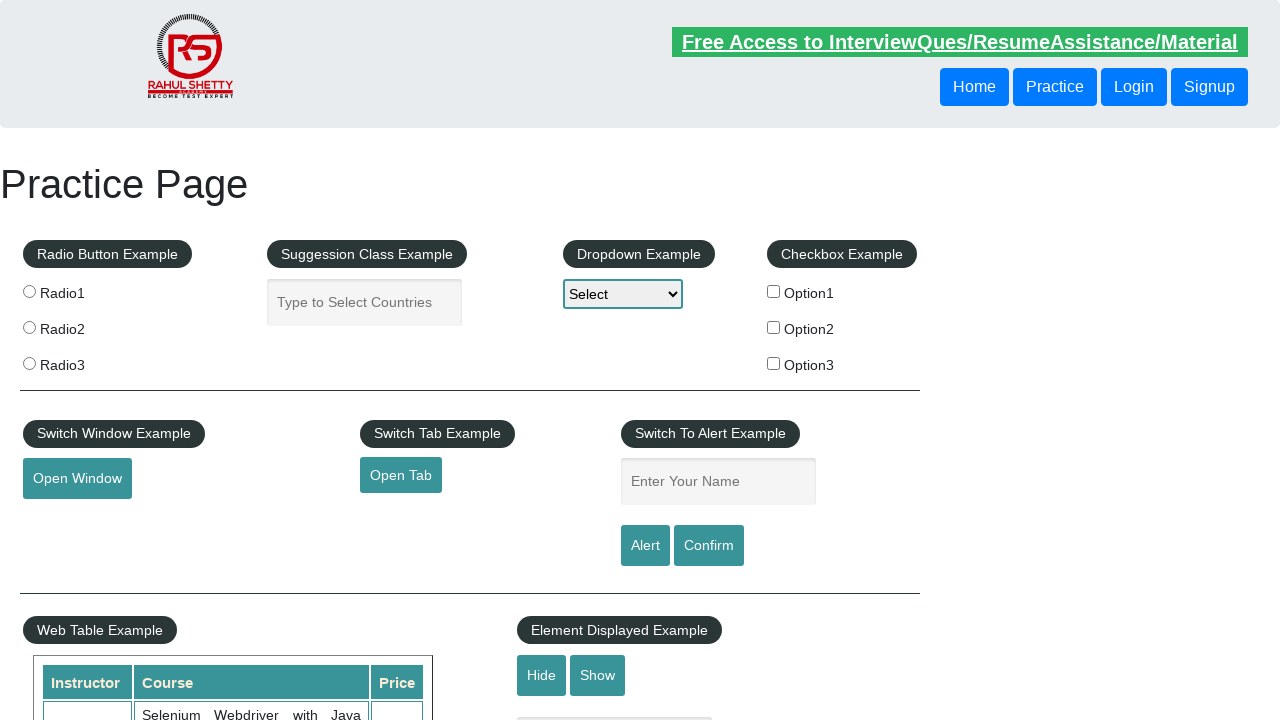

Read cell data: '30'
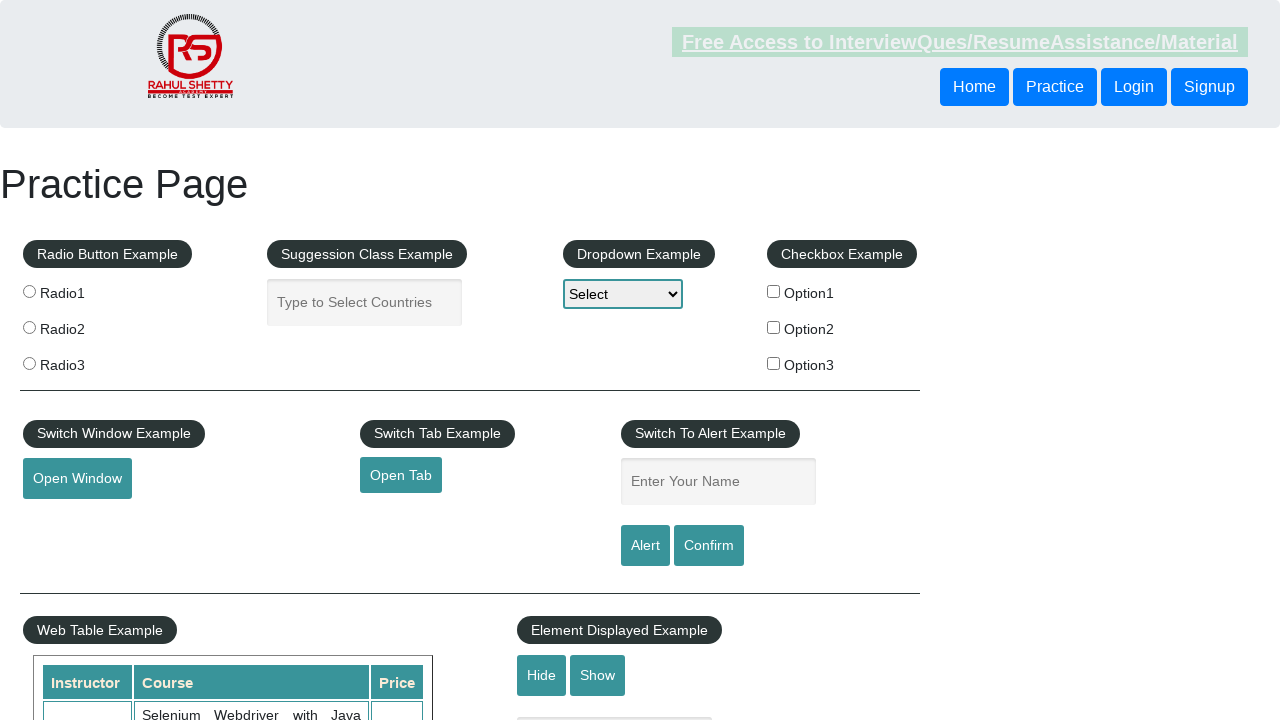

Retrieved data cells from row 4 of courses table
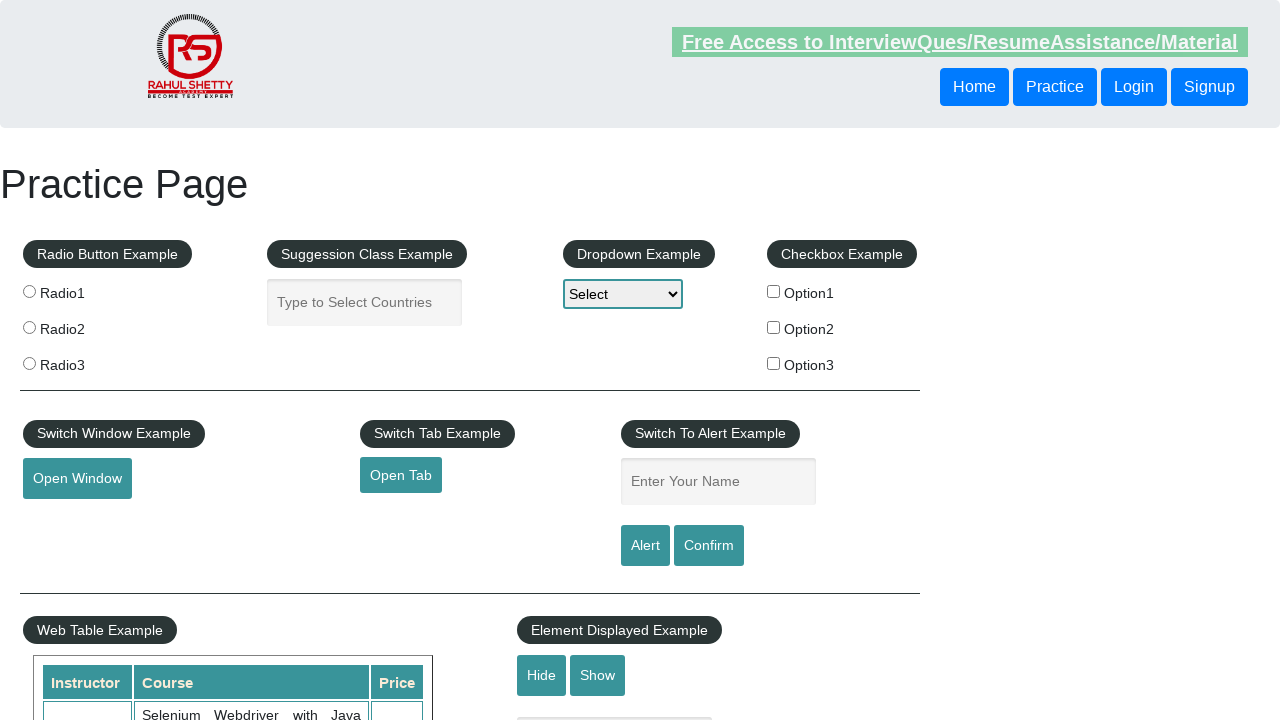

Read cell data: 'Rahul Shetty'
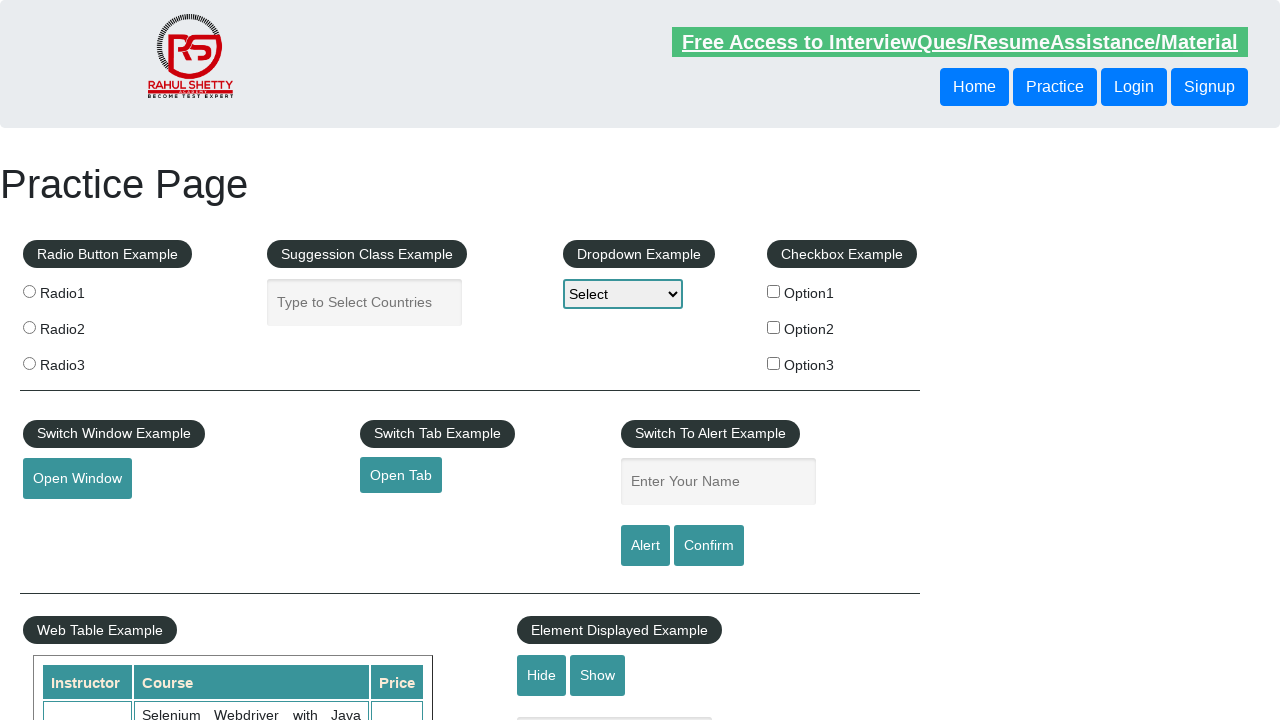

Read cell data: 'WebSecurity Testing for Beginners-QA knowledge to next level'
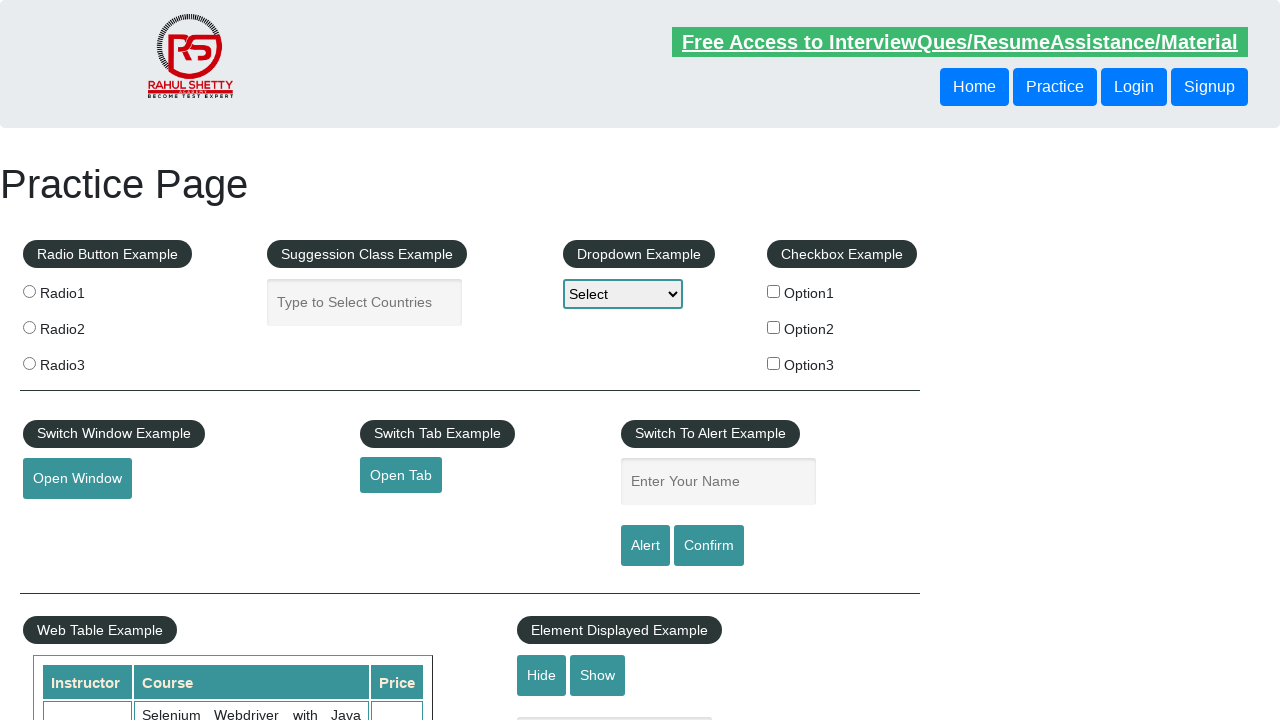

Read cell data: '20'
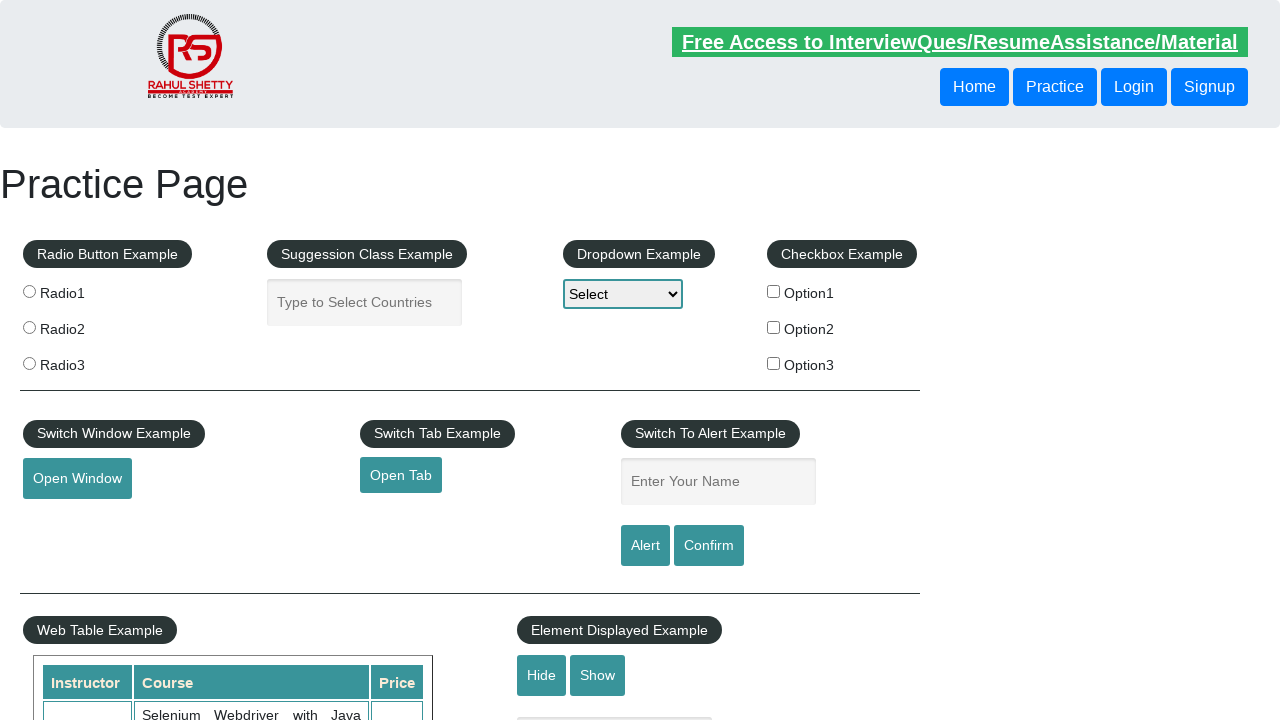

Retrieved data cells from row 5 of courses table
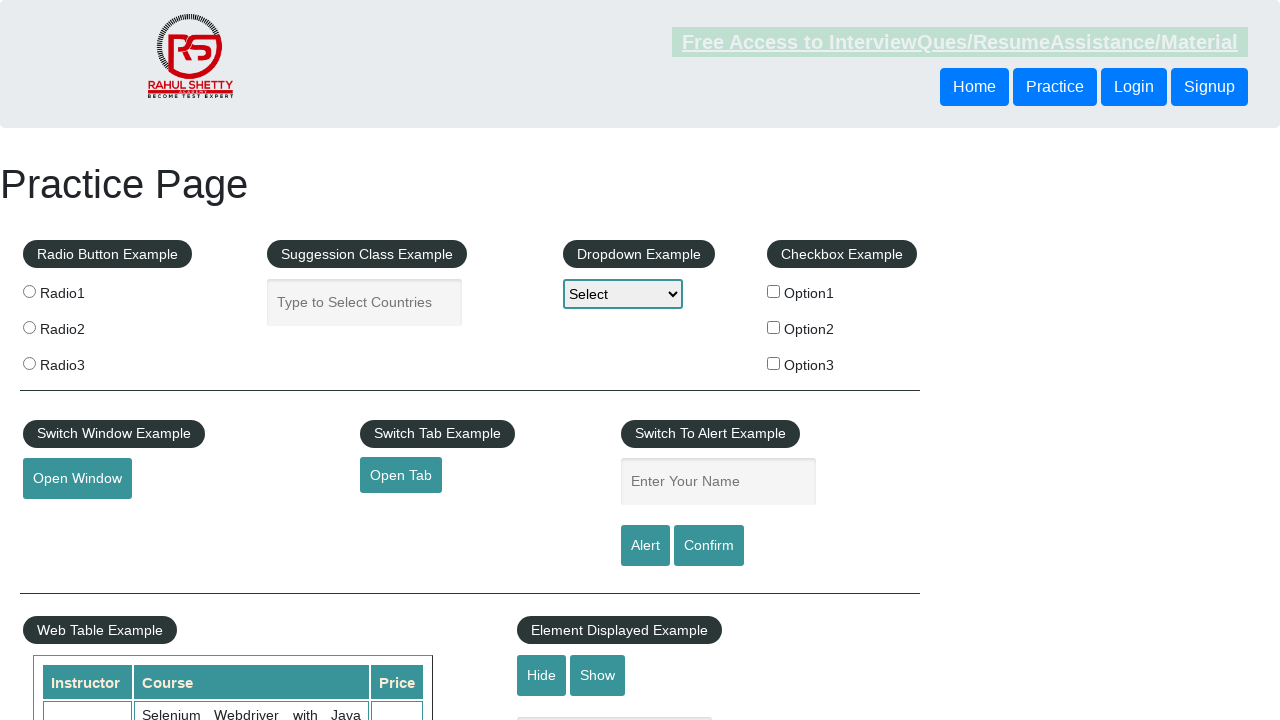

Read cell data: 'Rahul Shetty'
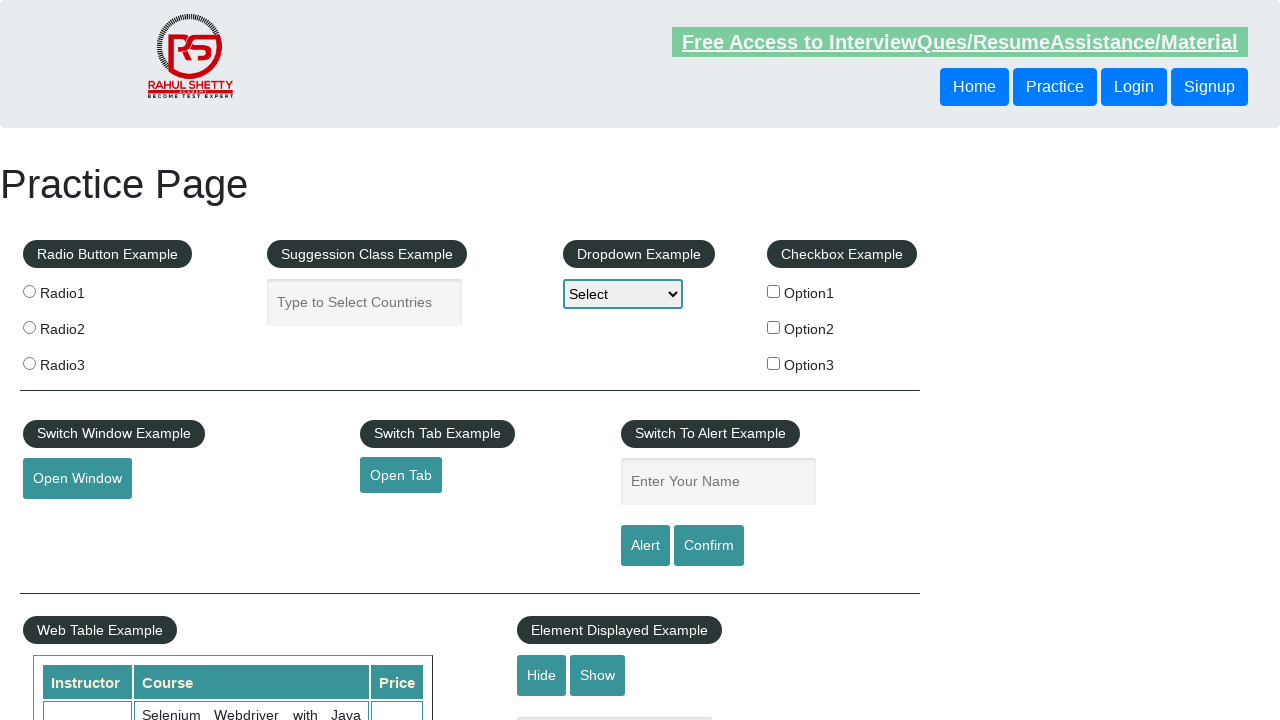

Read cell data: 'Learn JMETER from Scratch - (Performance + Load) Testing Tool'
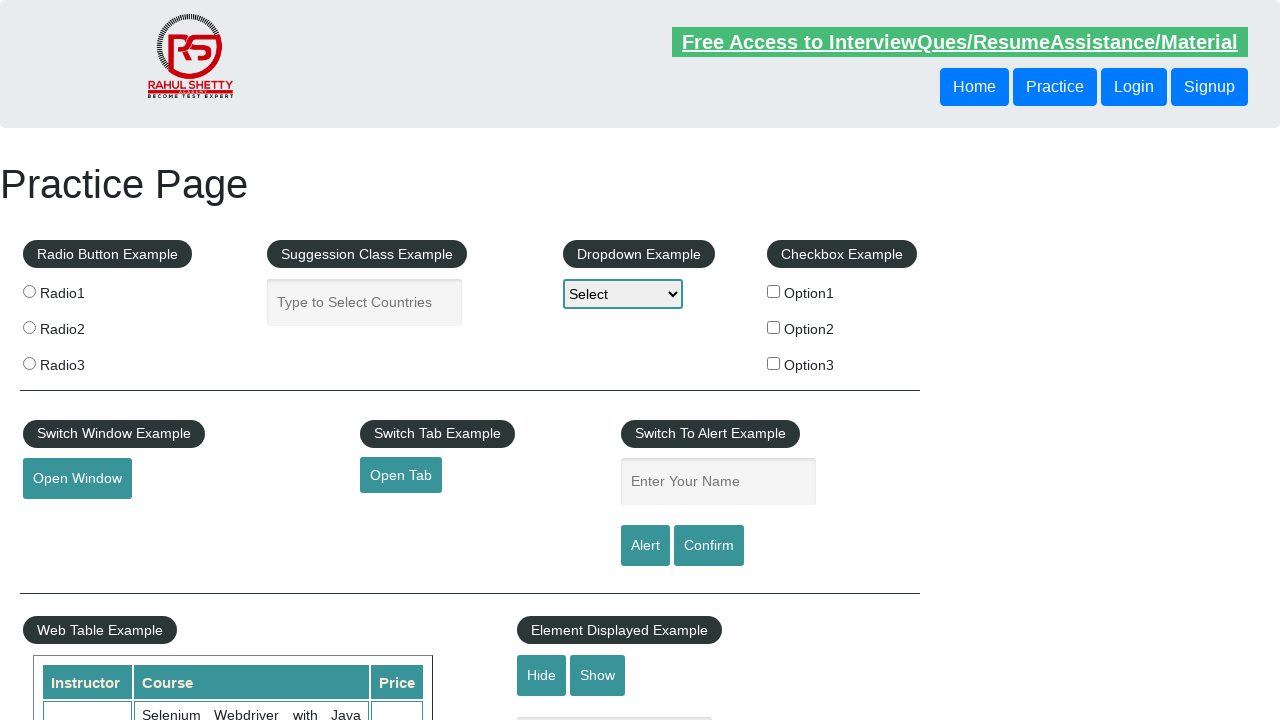

Read cell data: '25'
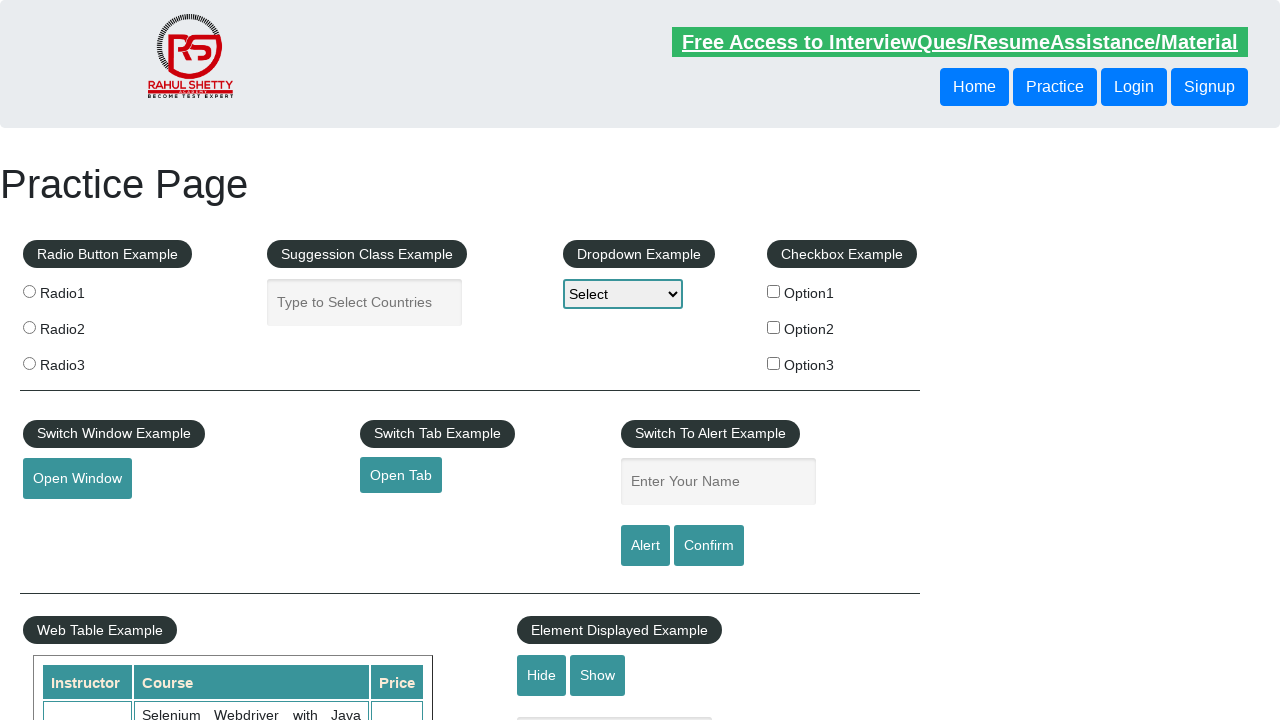

Retrieved data cells from row 6 of courses table
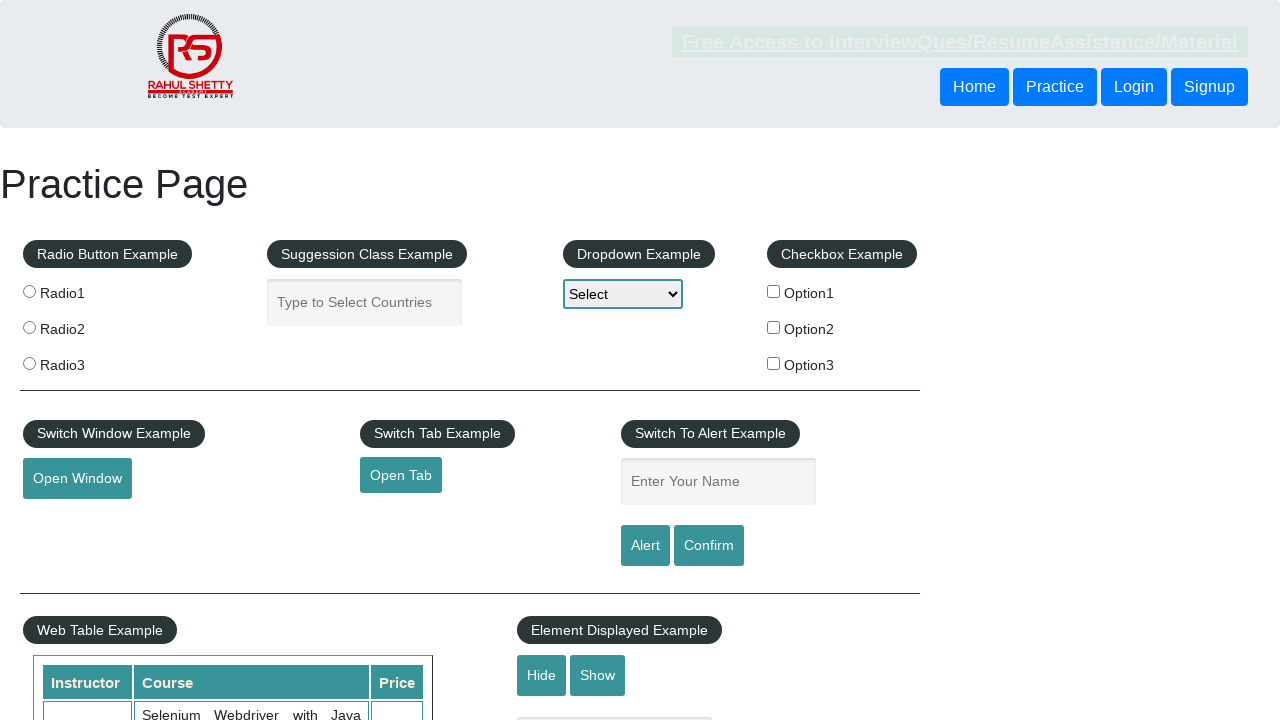

Read cell data: 'Rahul Shetty'
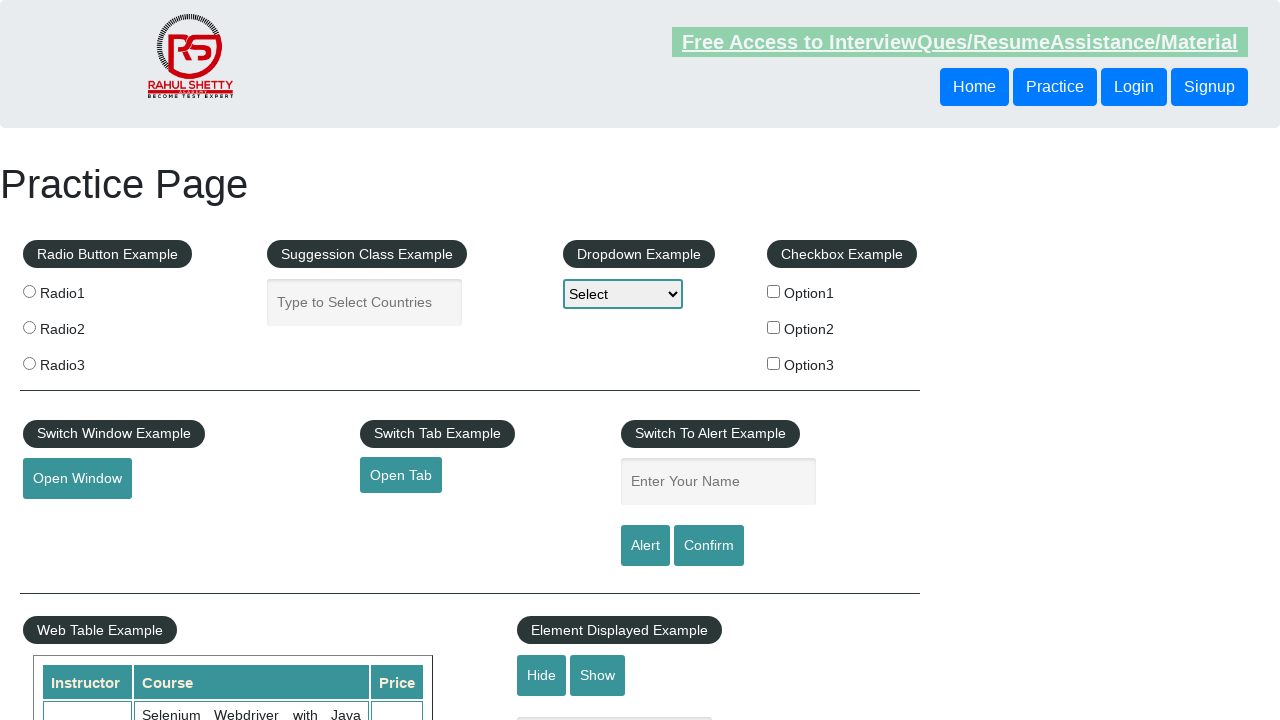

Read cell data: 'WebServices / REST API Testing with SoapUI'
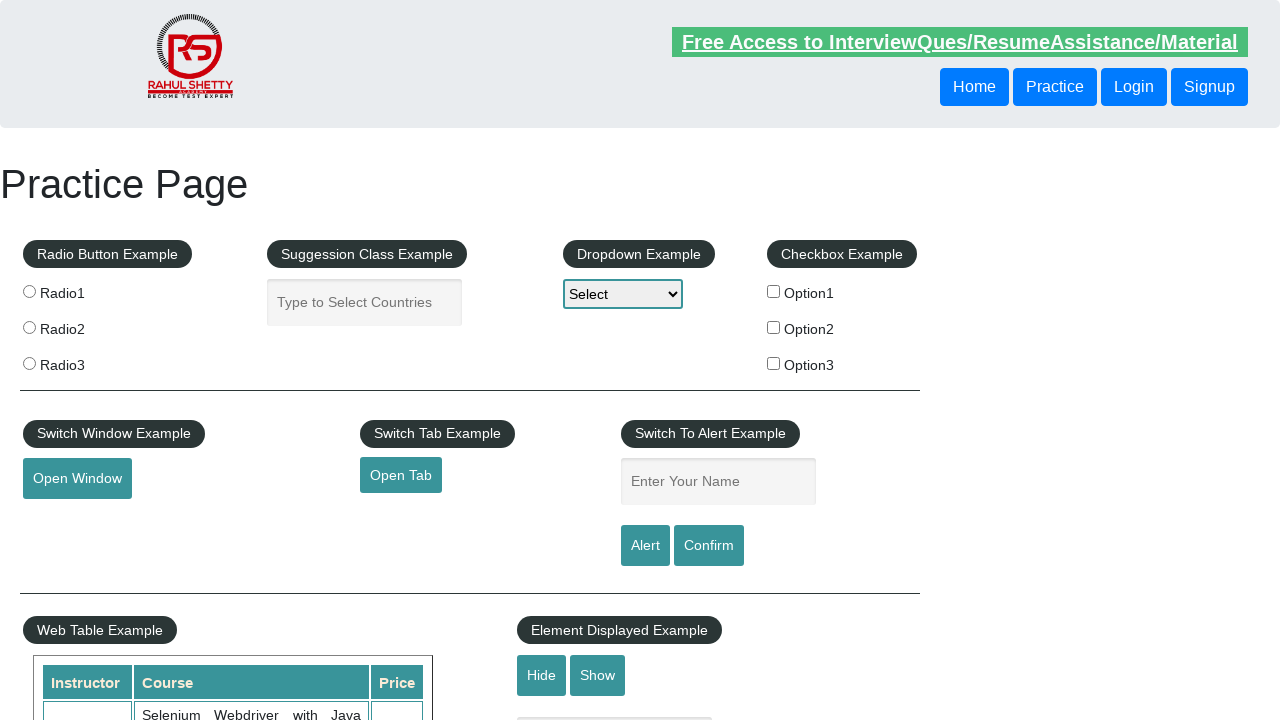

Read cell data: '35'
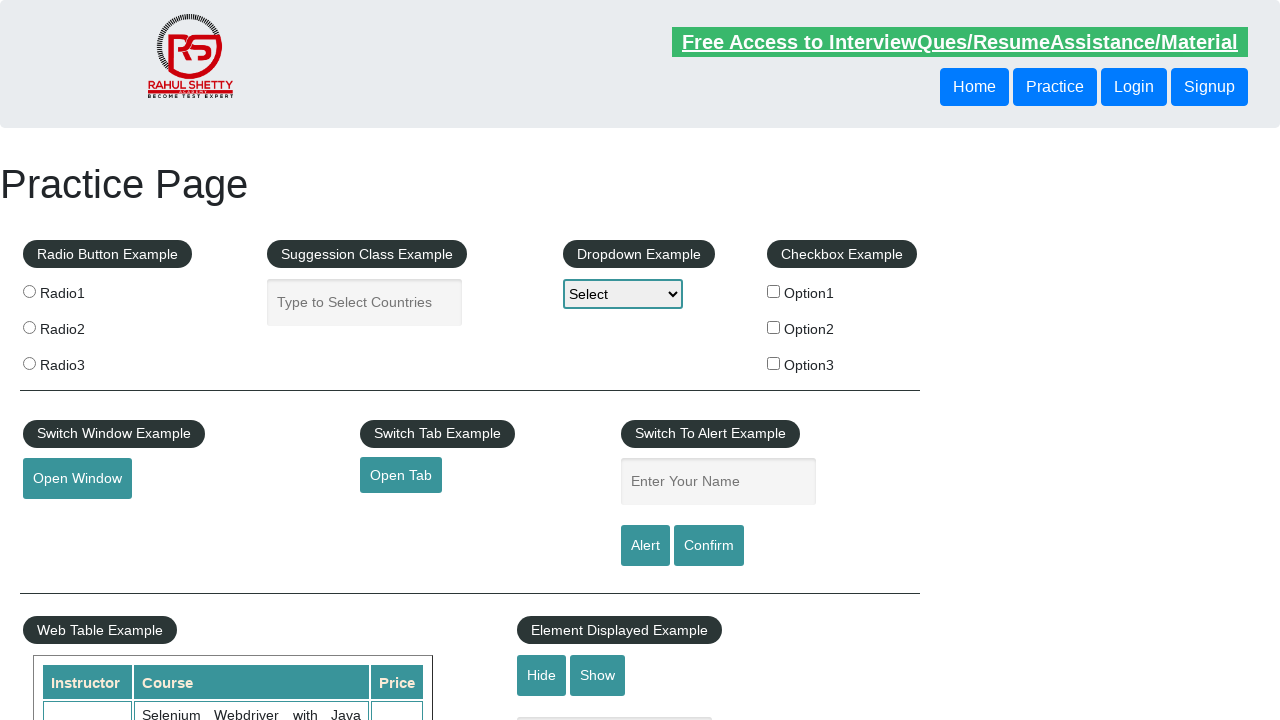

Retrieved data cells from row 7 of courses table
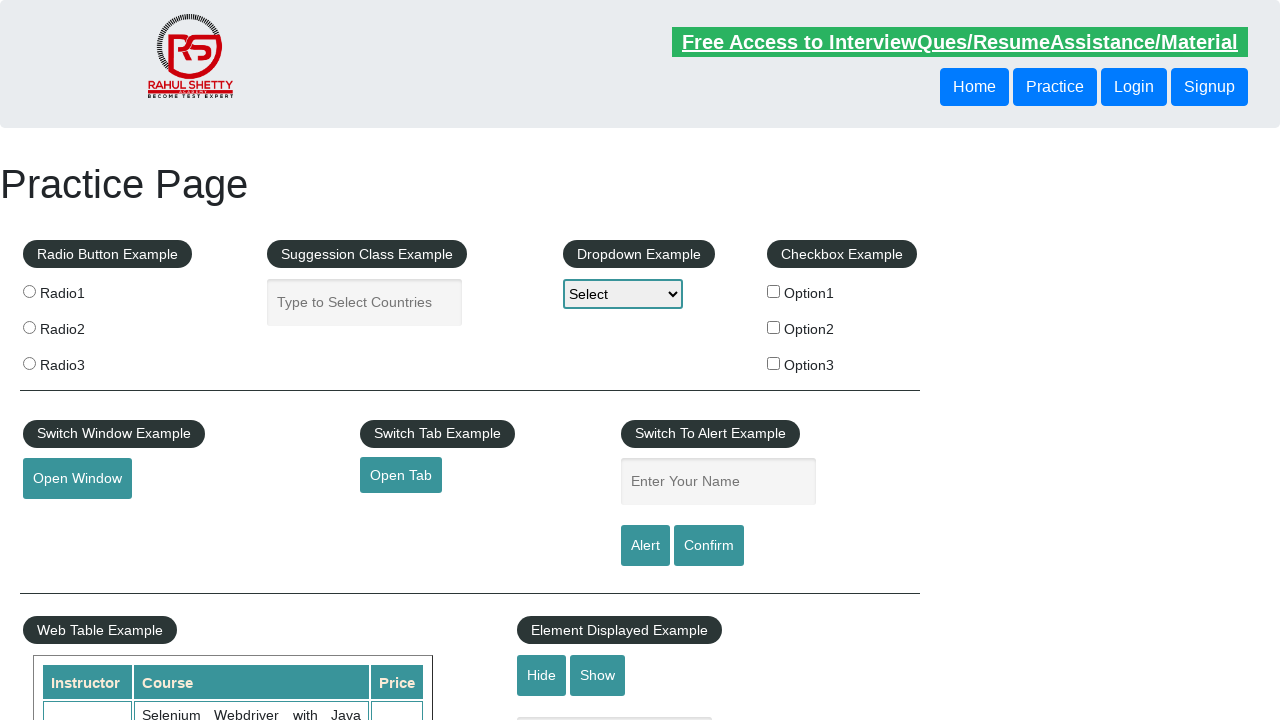

Read cell data: 'Rahul Shetty'
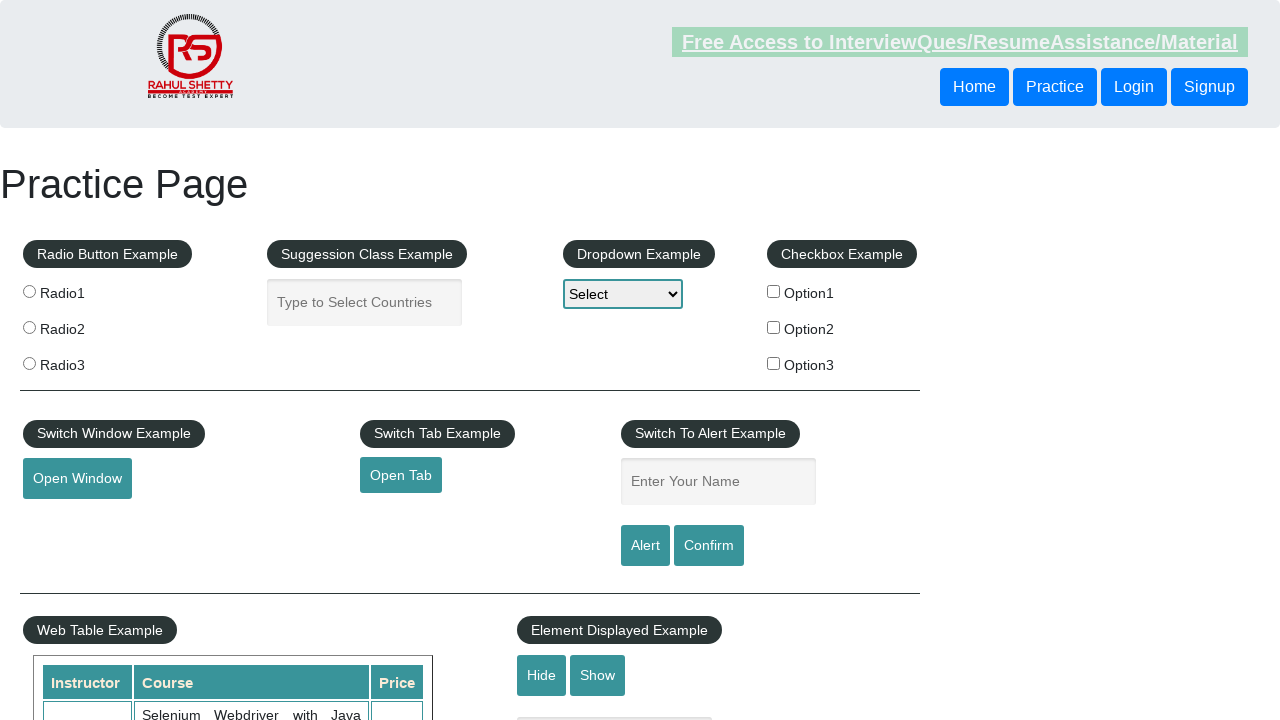

Read cell data: 'QA Expert Course :Software Testing + Bugzilla + SQL + Agile'
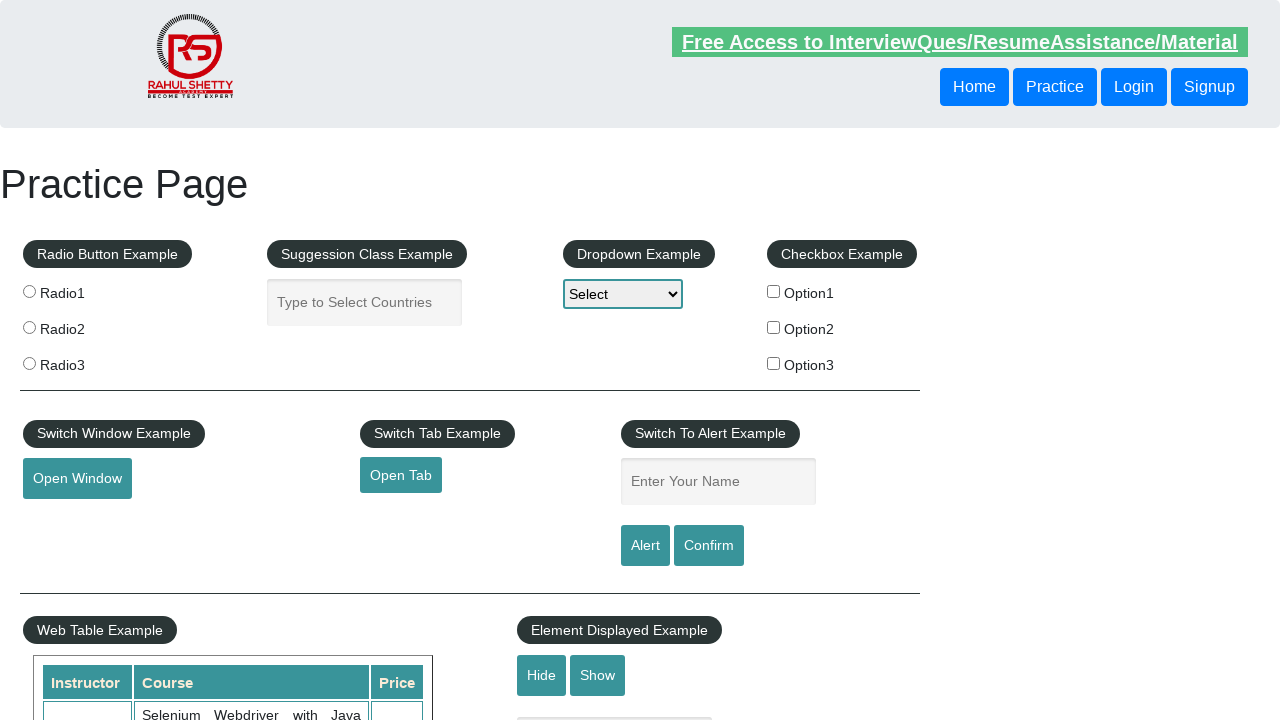

Read cell data: '25'
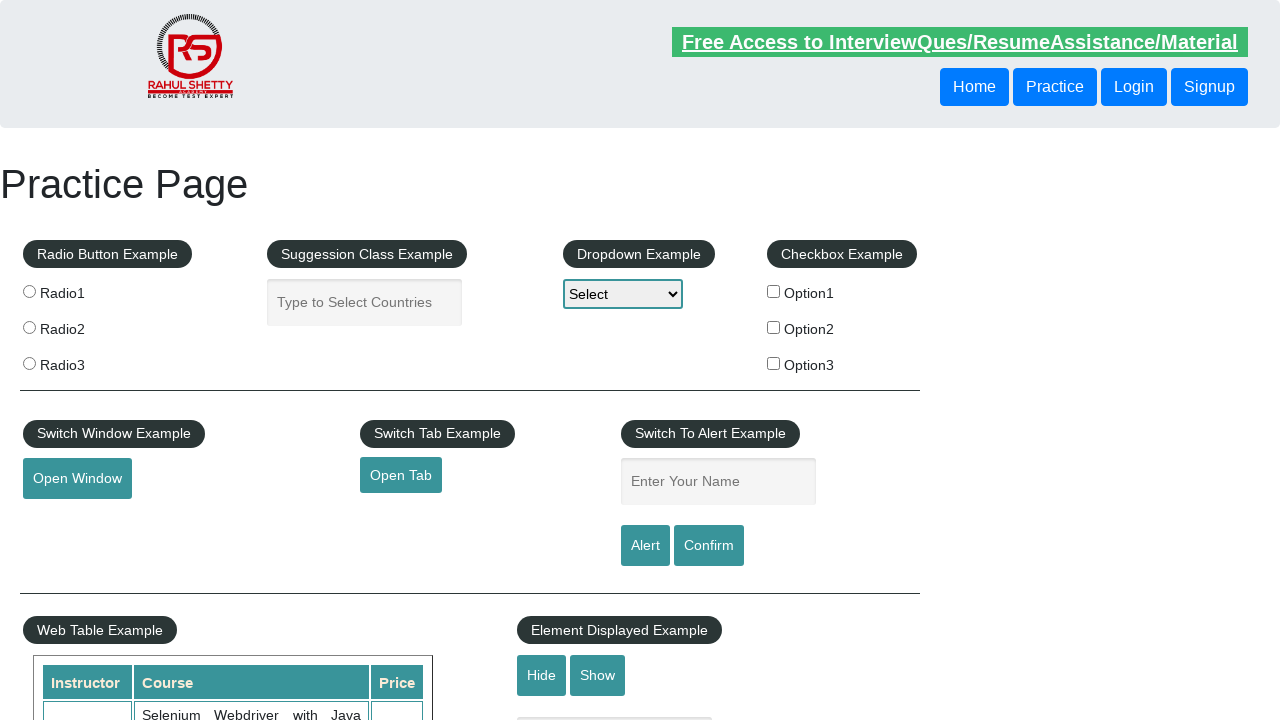

Retrieved data cells from row 8 of courses table
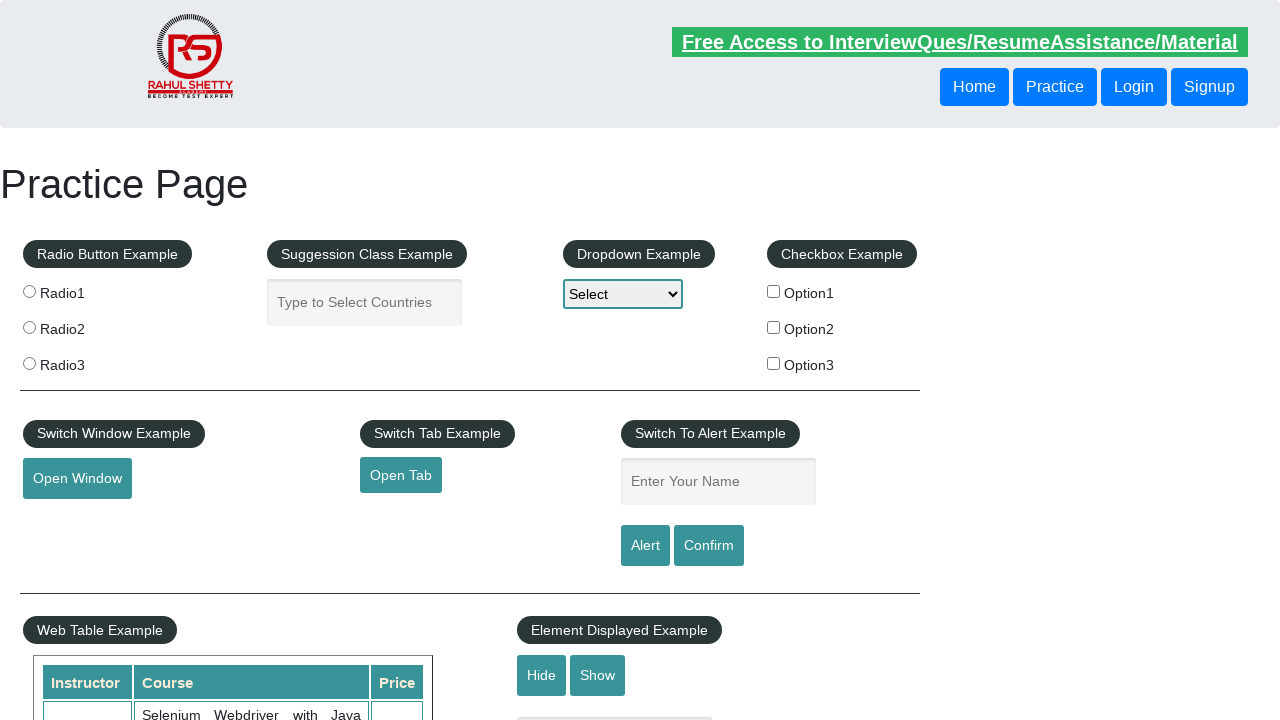

Read cell data: 'Rahul Shetty'
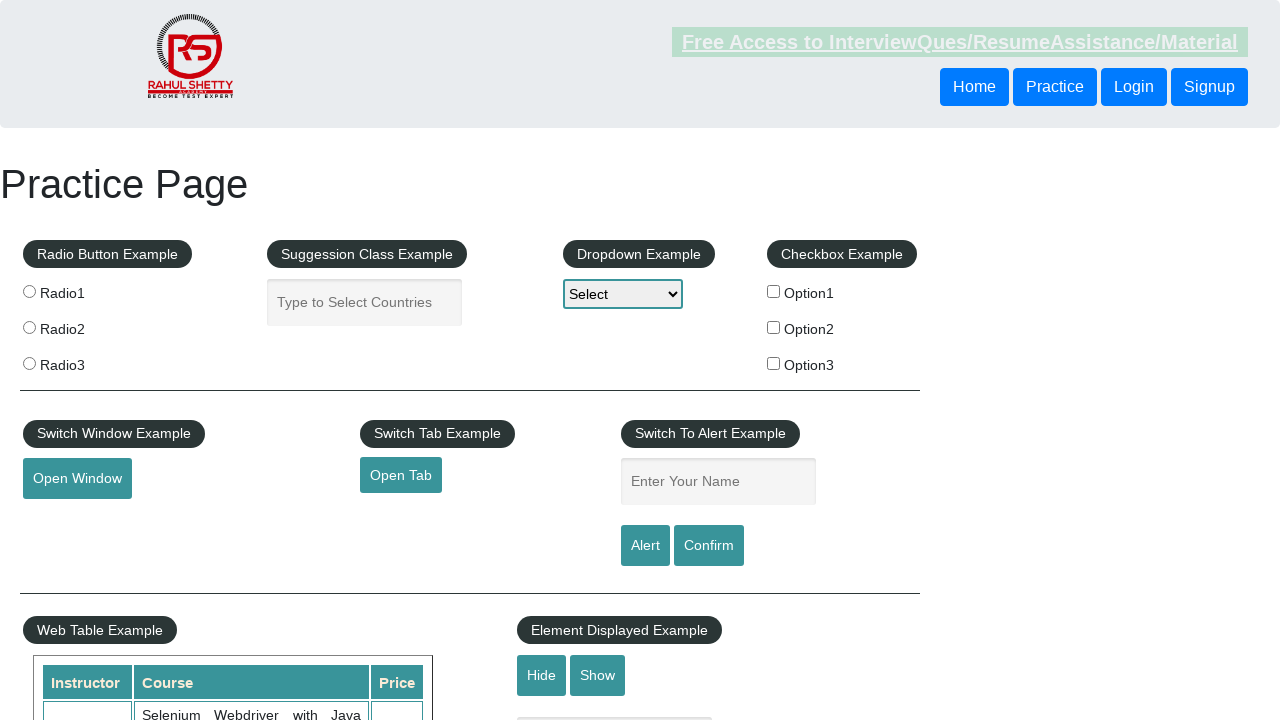

Read cell data: 'Master Selenium Automation in simple Python Language'
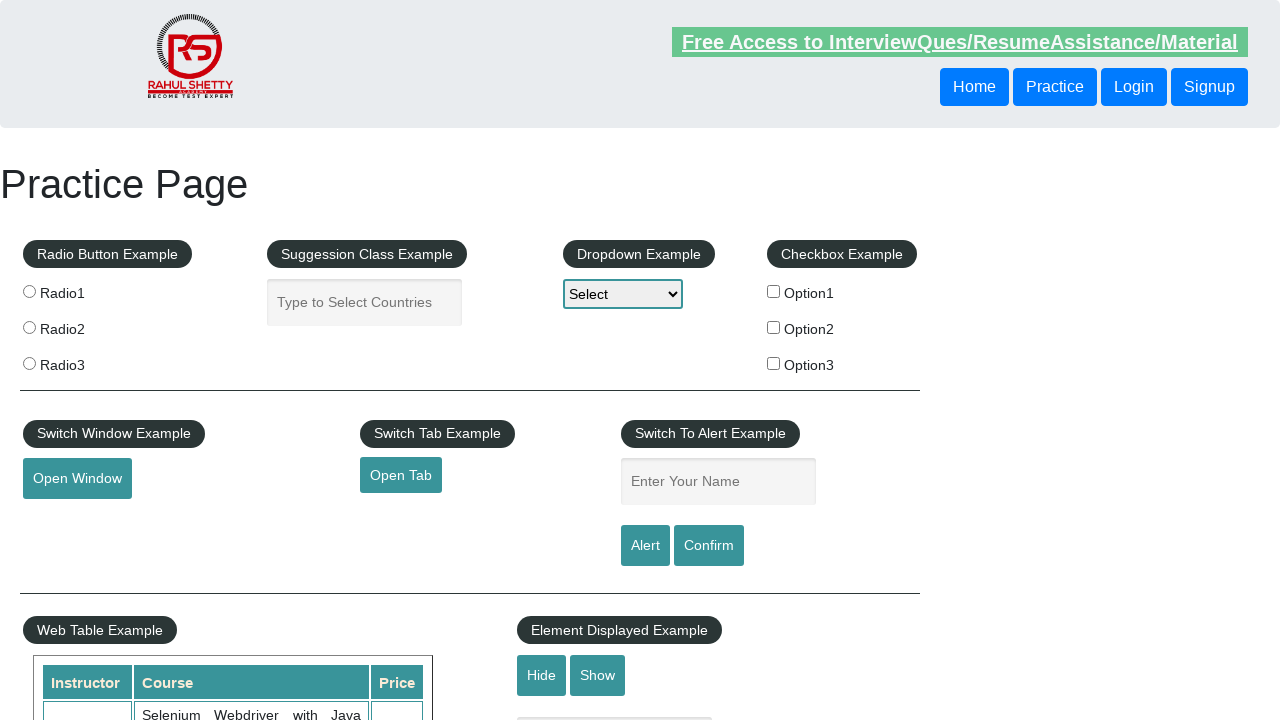

Read cell data: '25'
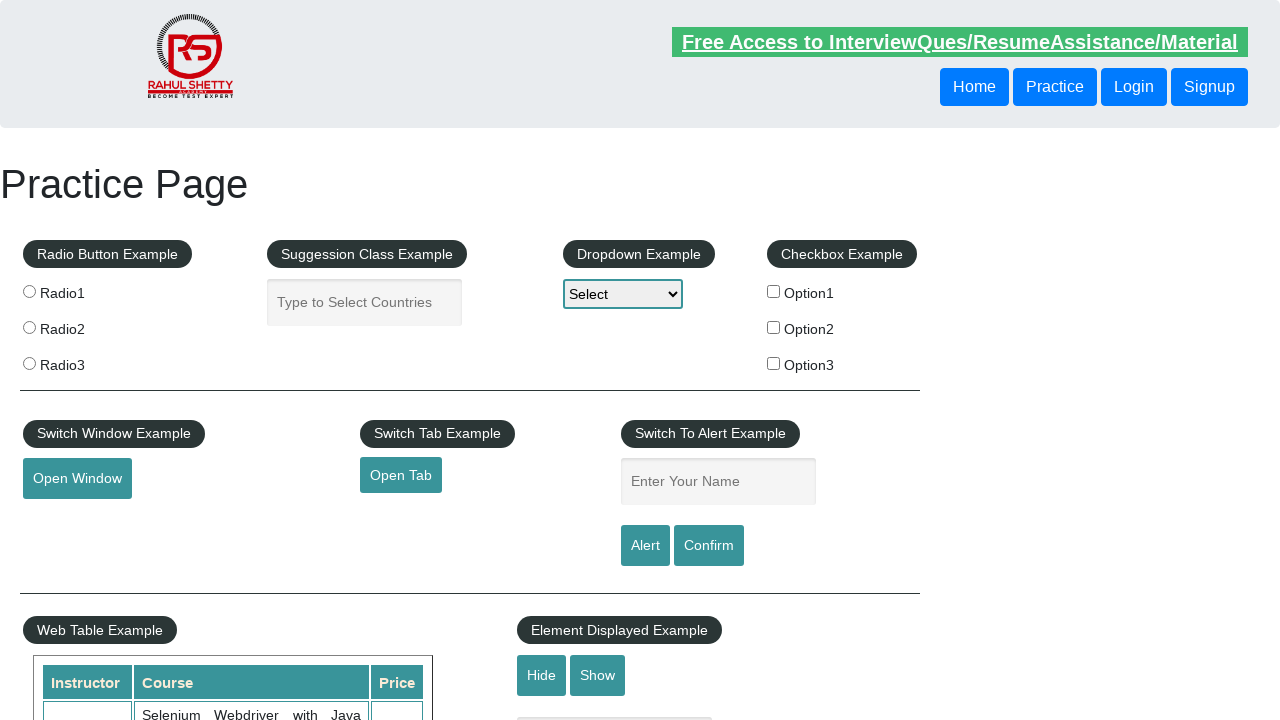

Retrieved data cells from row 9 of courses table
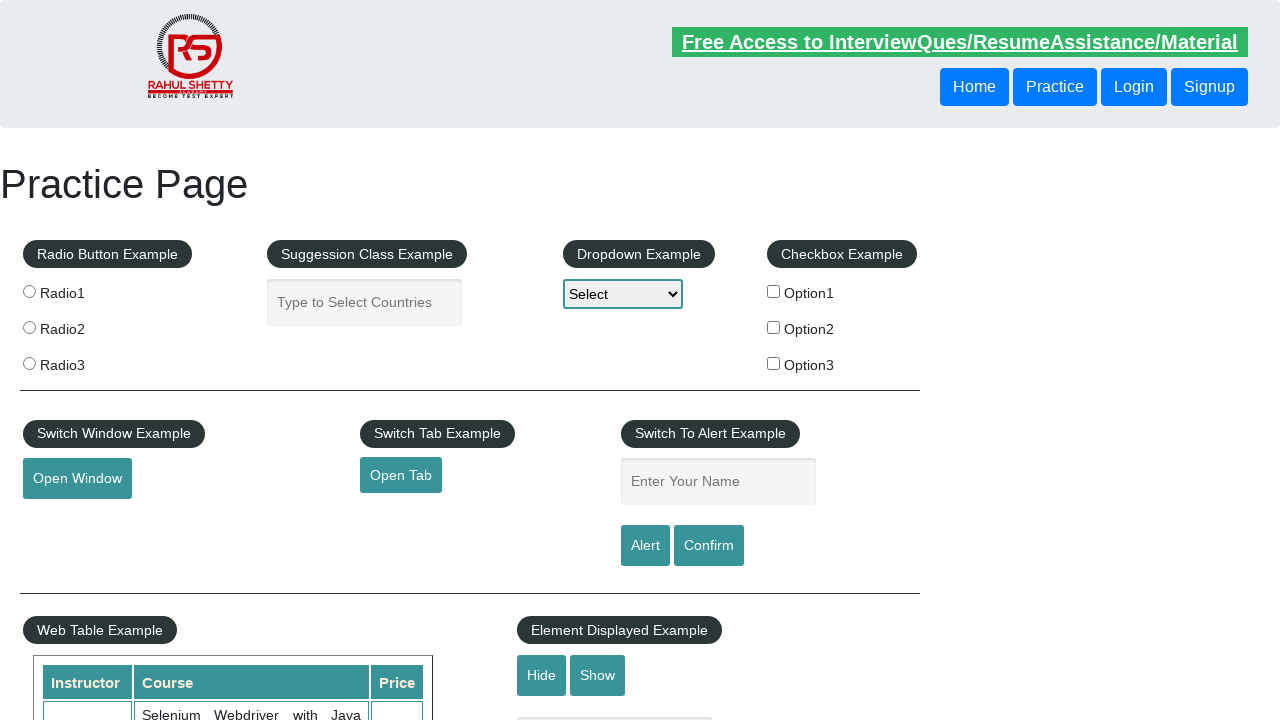

Read cell data: 'Rahul Shetty'
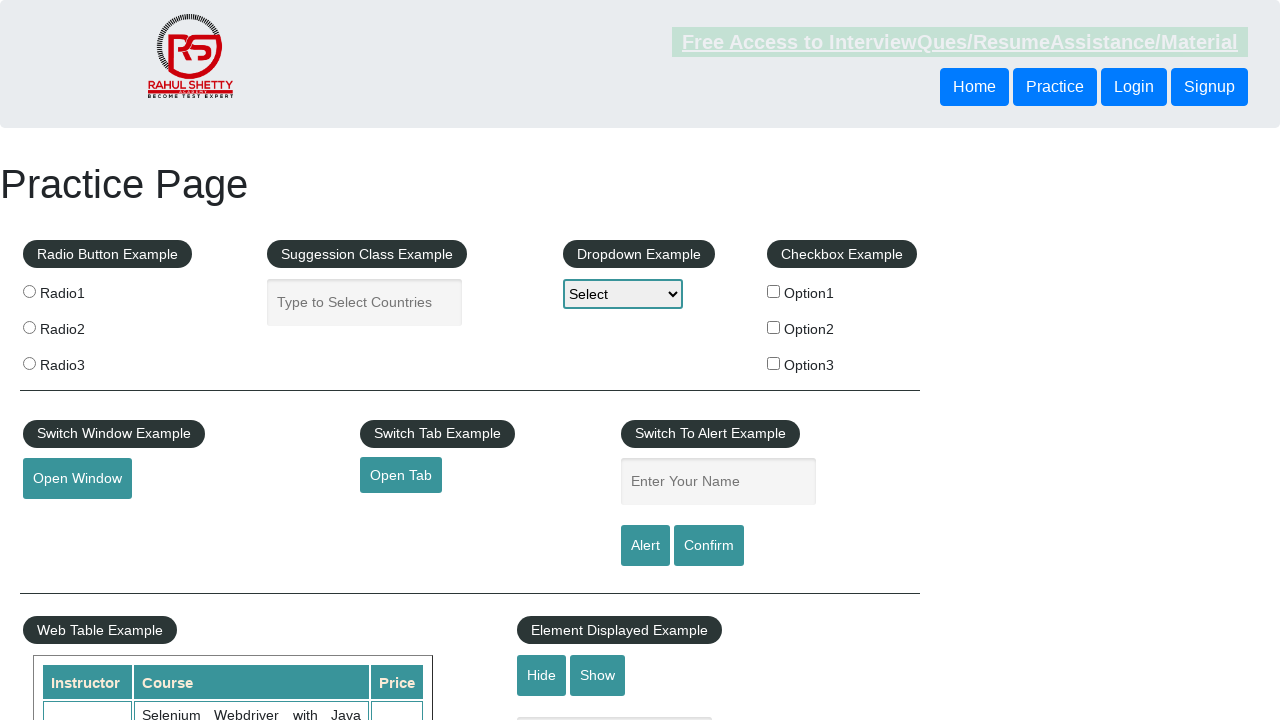

Read cell data: 'Advanced Selenium Framework Pageobject, TestNG, Maven, Jenkins,C'
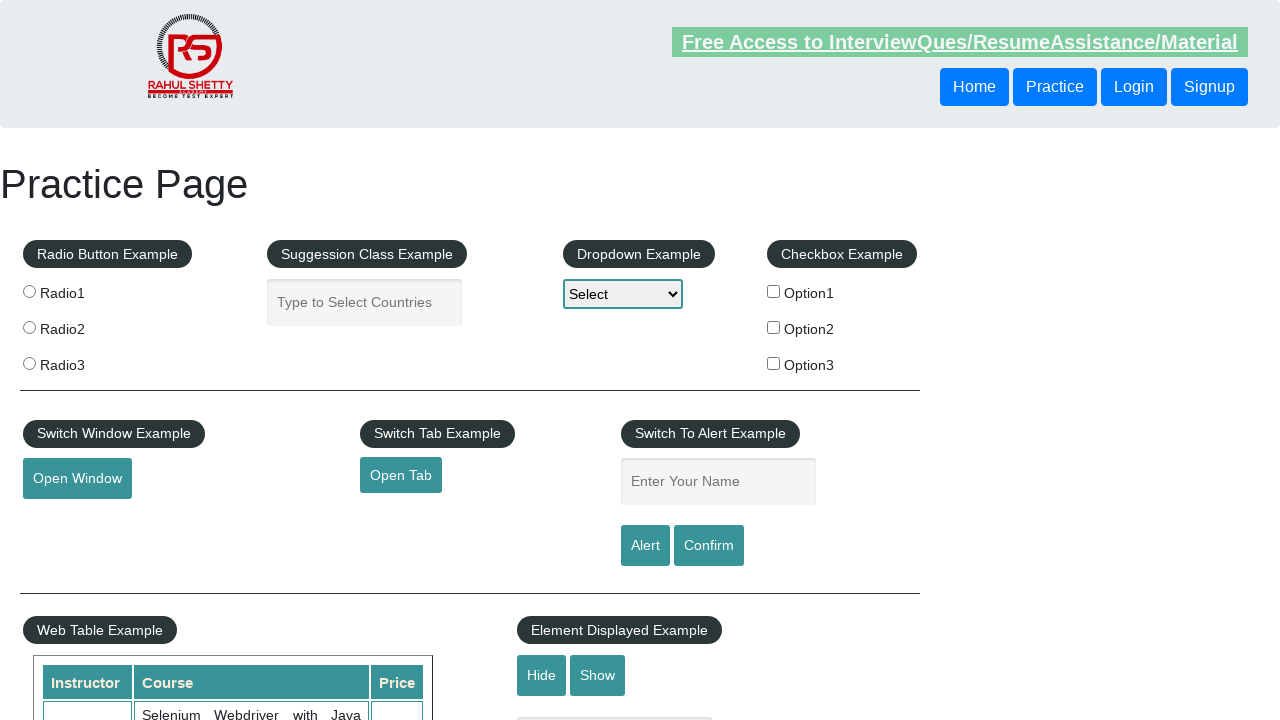

Read cell data: '20'
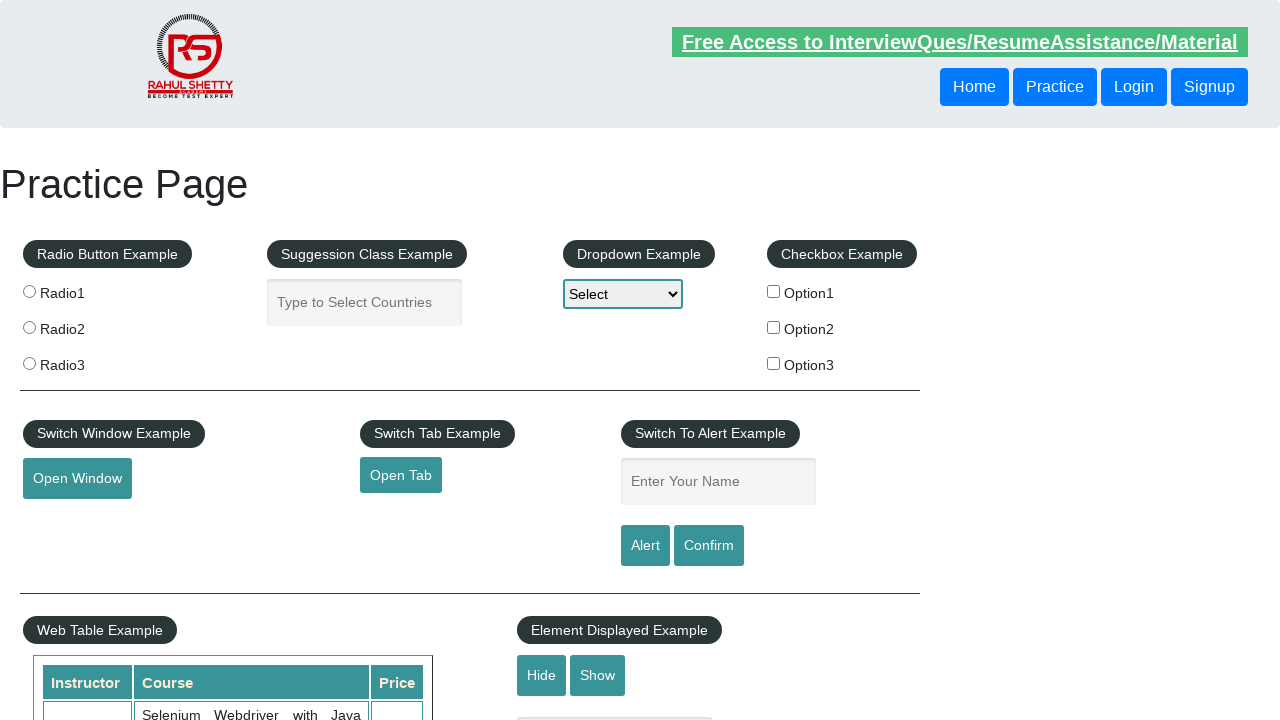

Retrieved data cells from row 10 of courses table
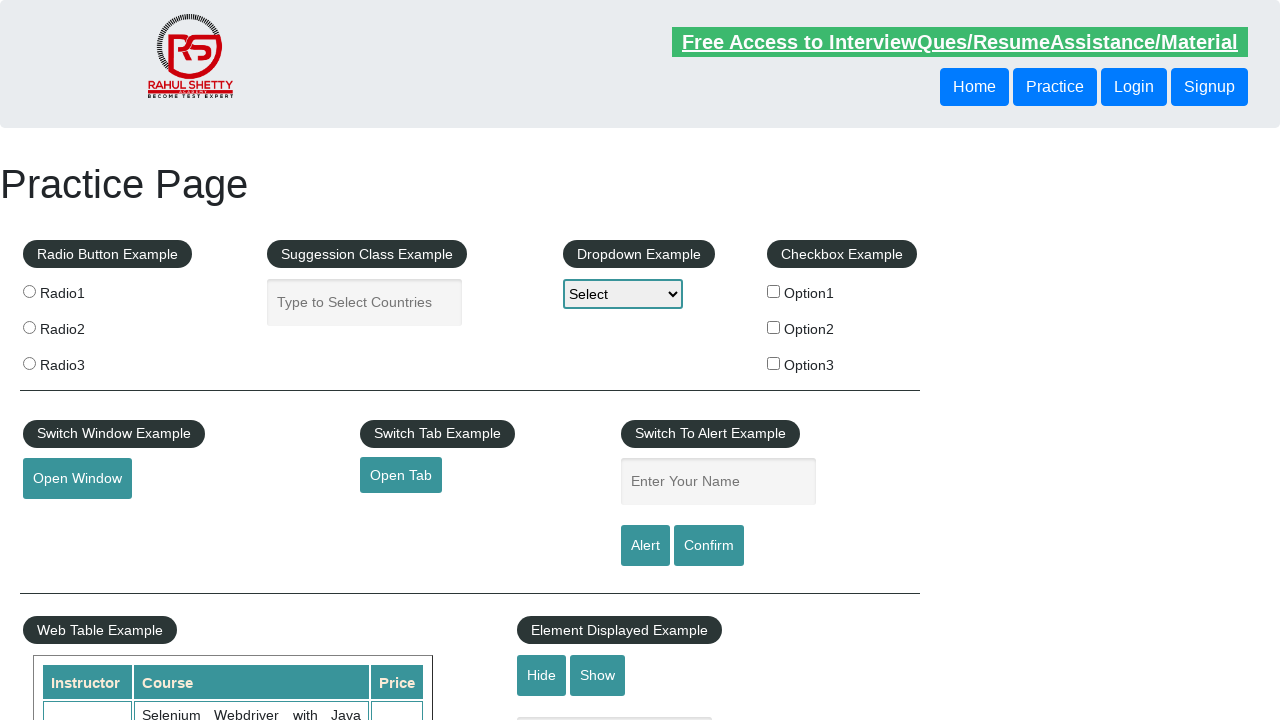

Read cell data: 'Rahul Shetty'
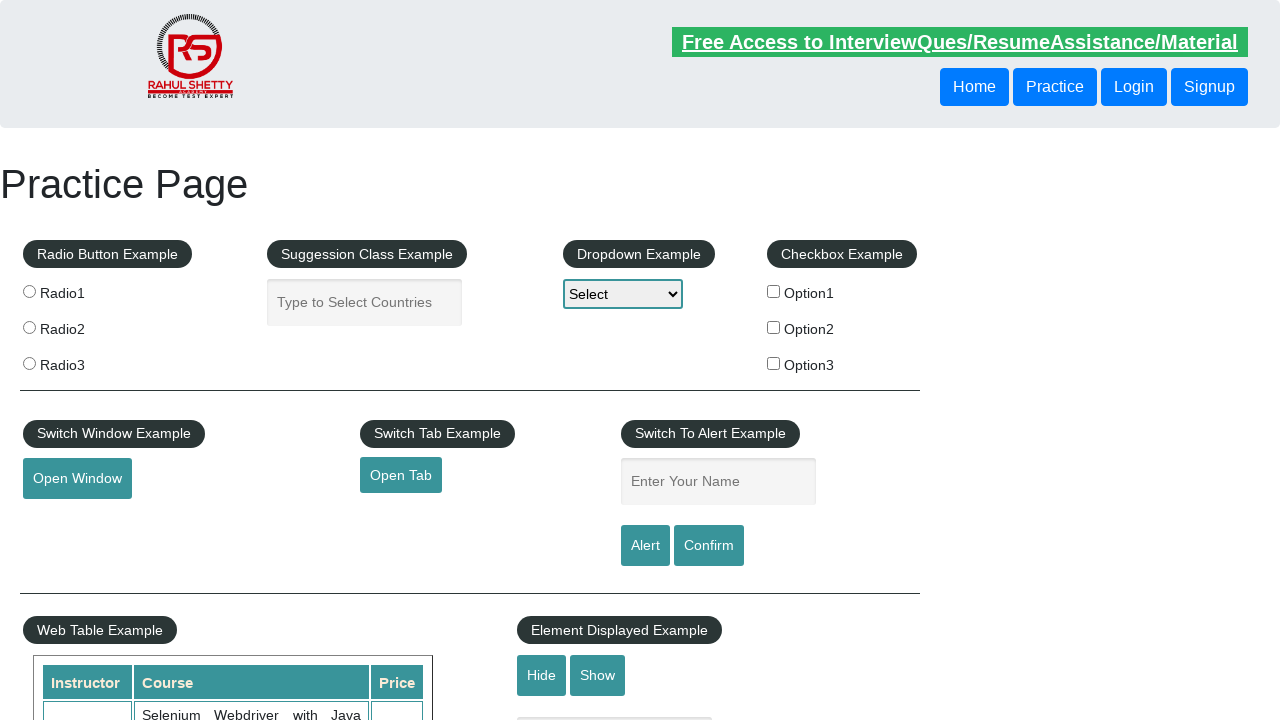

Read cell data: 'Write effective QA Resume that will turn to interview call'
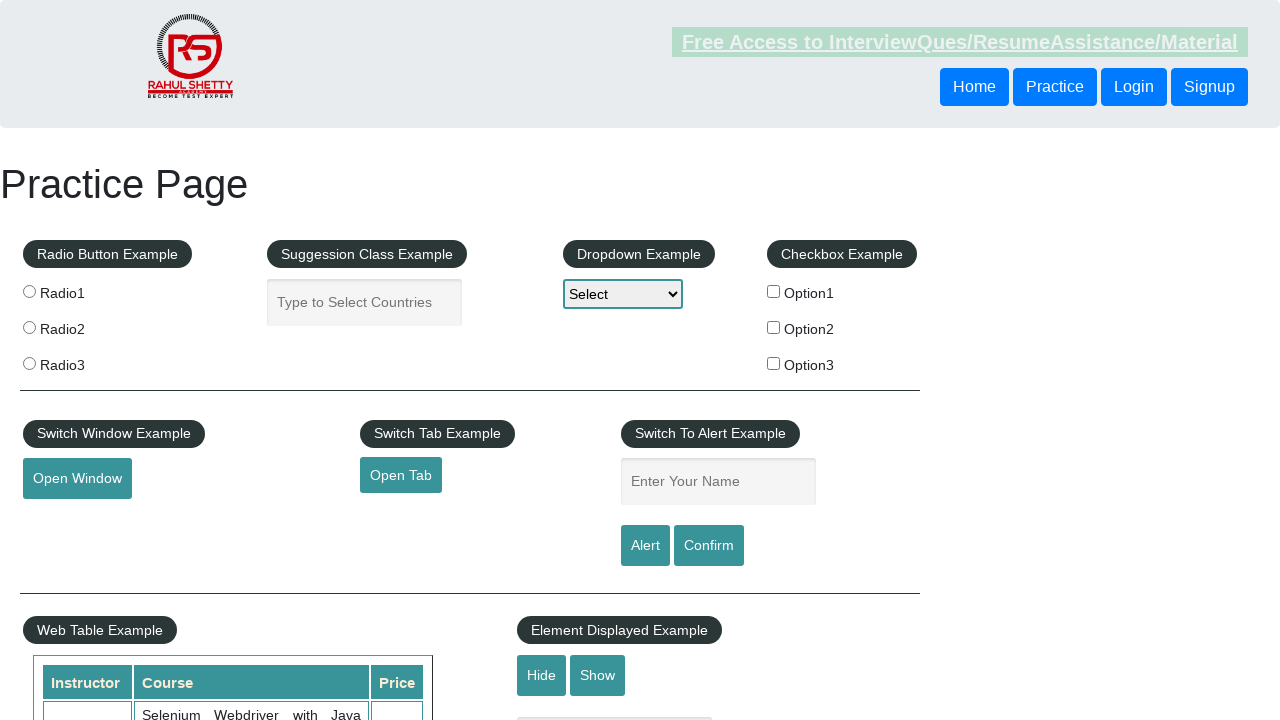

Read cell data: '0'
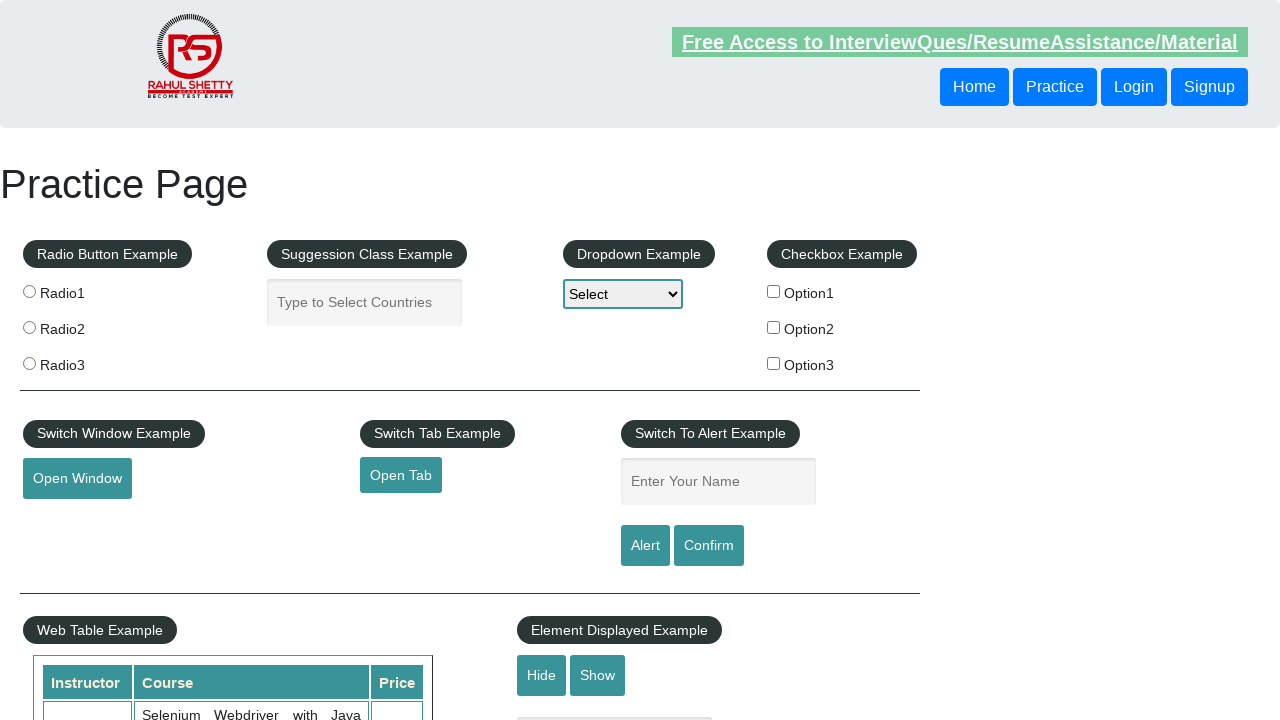

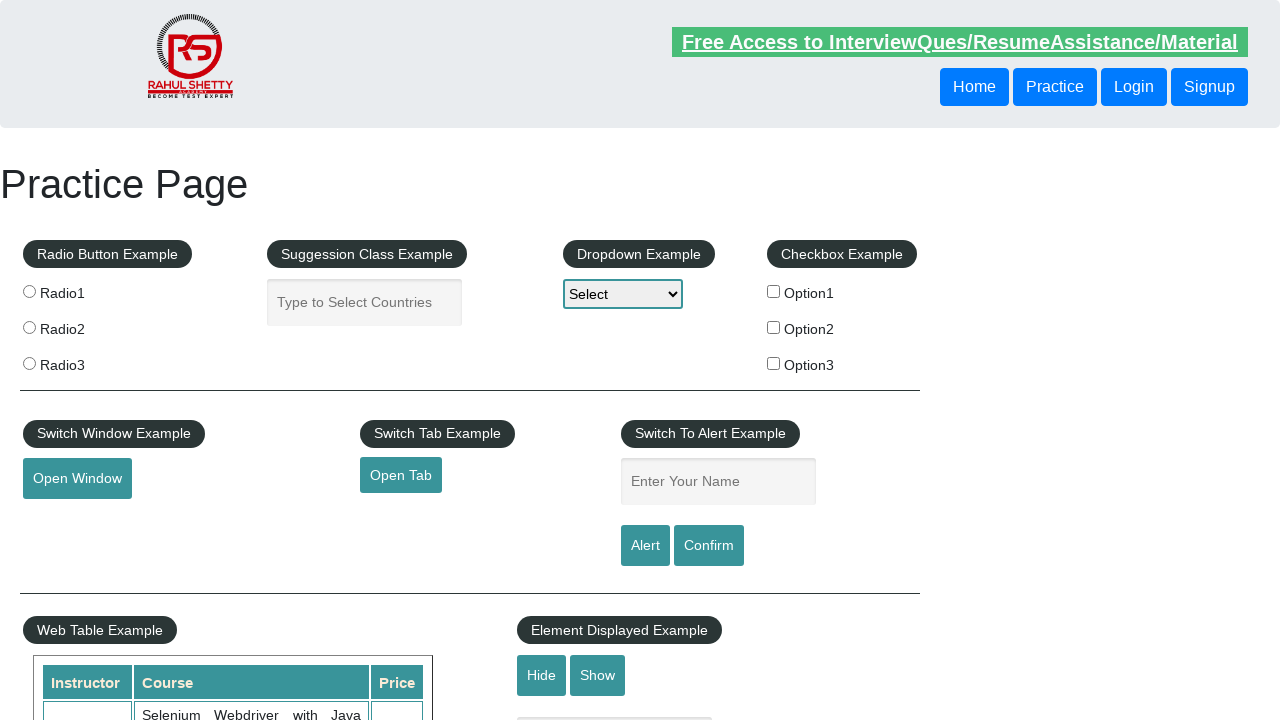